Tests FAQ accordion functionality by clicking on each question and verifying the answer text appears correctly

Starting URL: https://qa-scooter.praktikum-services.ru/

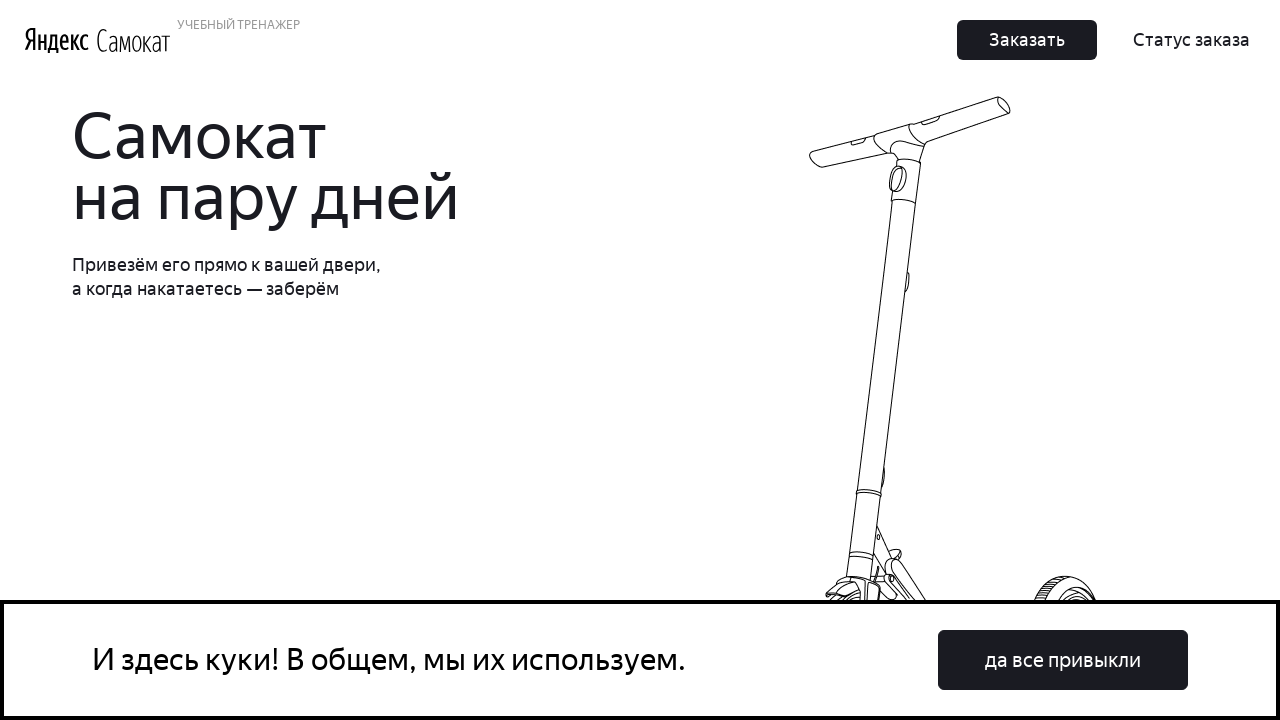

Clicked cookie acceptance button 'да все привыкли' at (1063, 660) on button:has-text('да все привыкли')
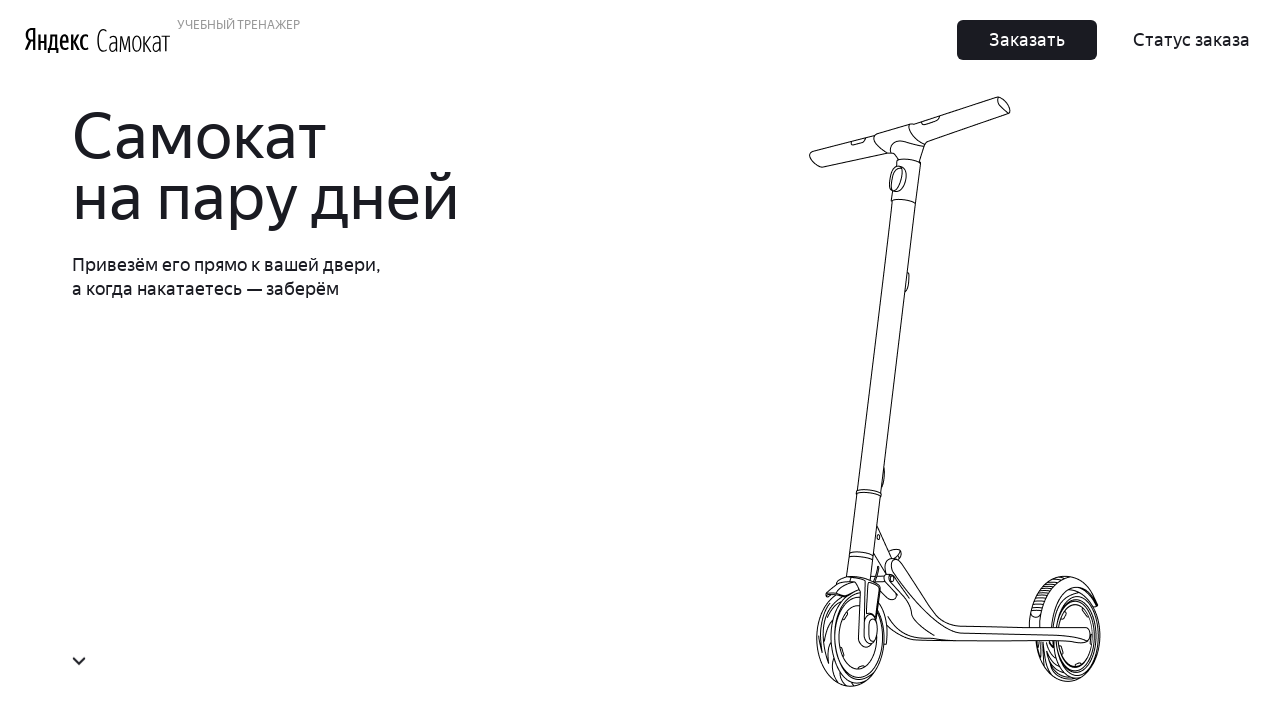

Scrolled to FAQ item 1
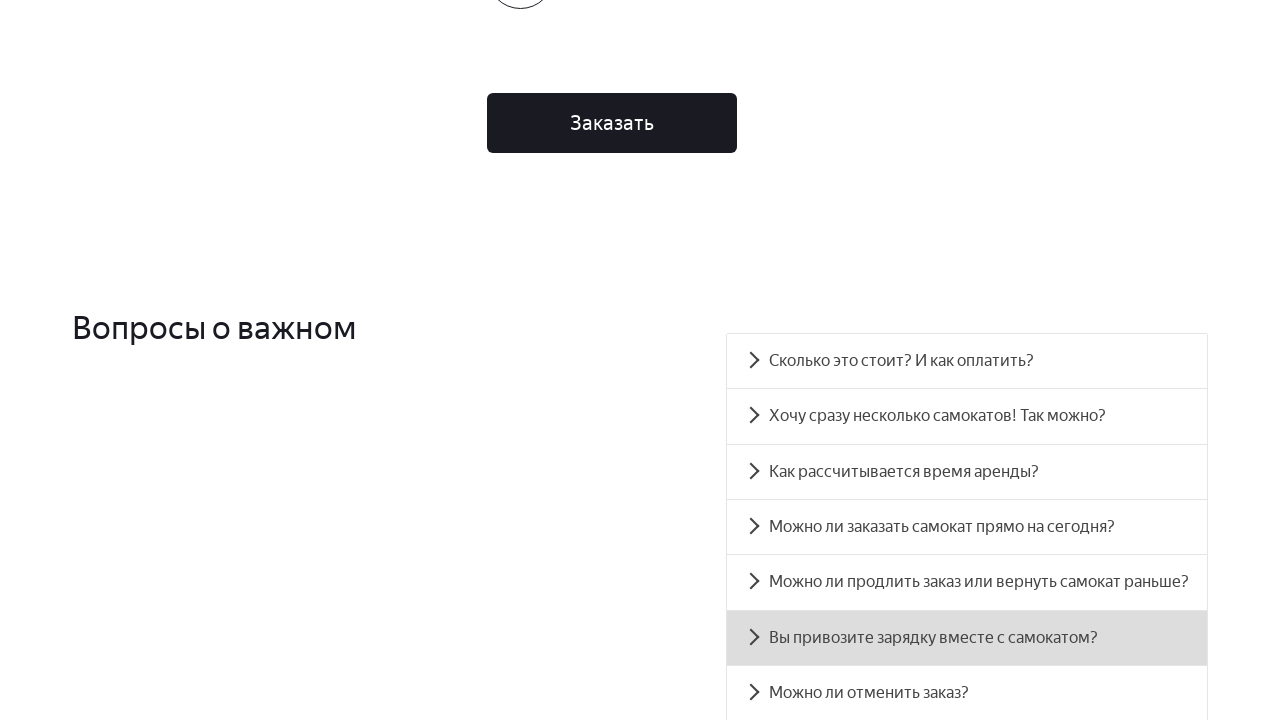

Clicked FAQ question 1 to expand accordion at (967, 361) on #accordion__heading-0
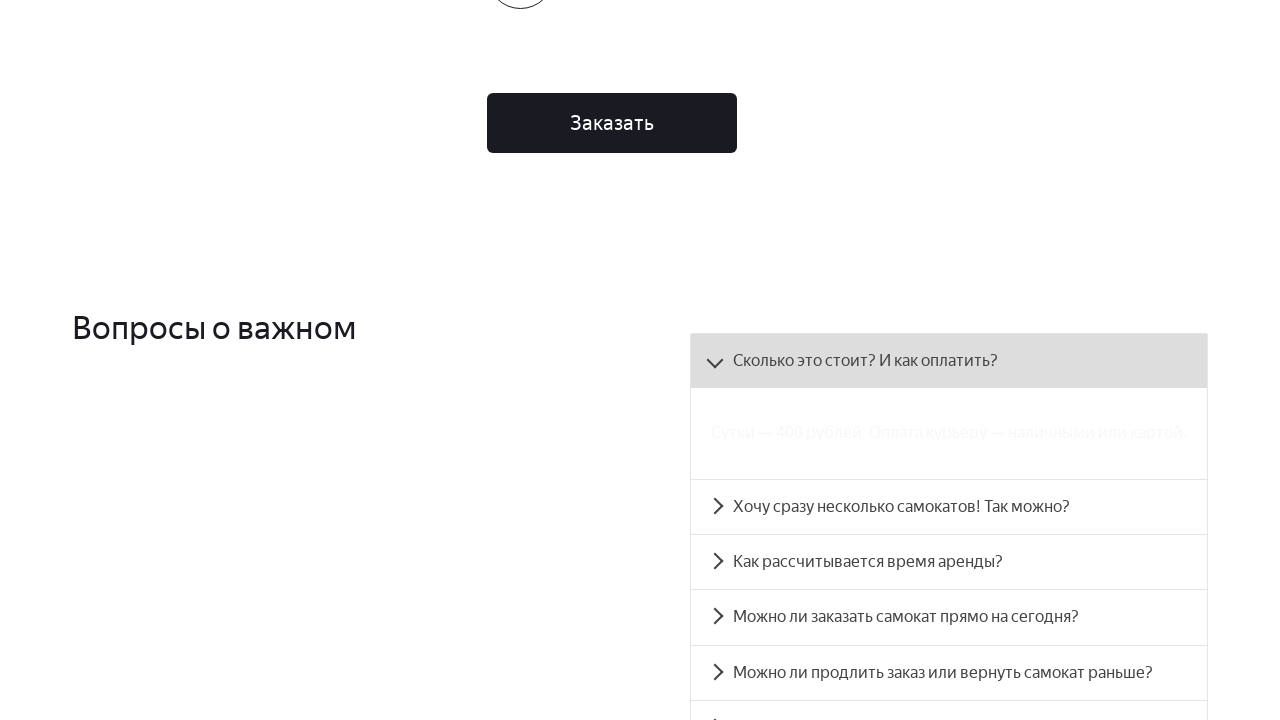

FAQ answer 1 became visible
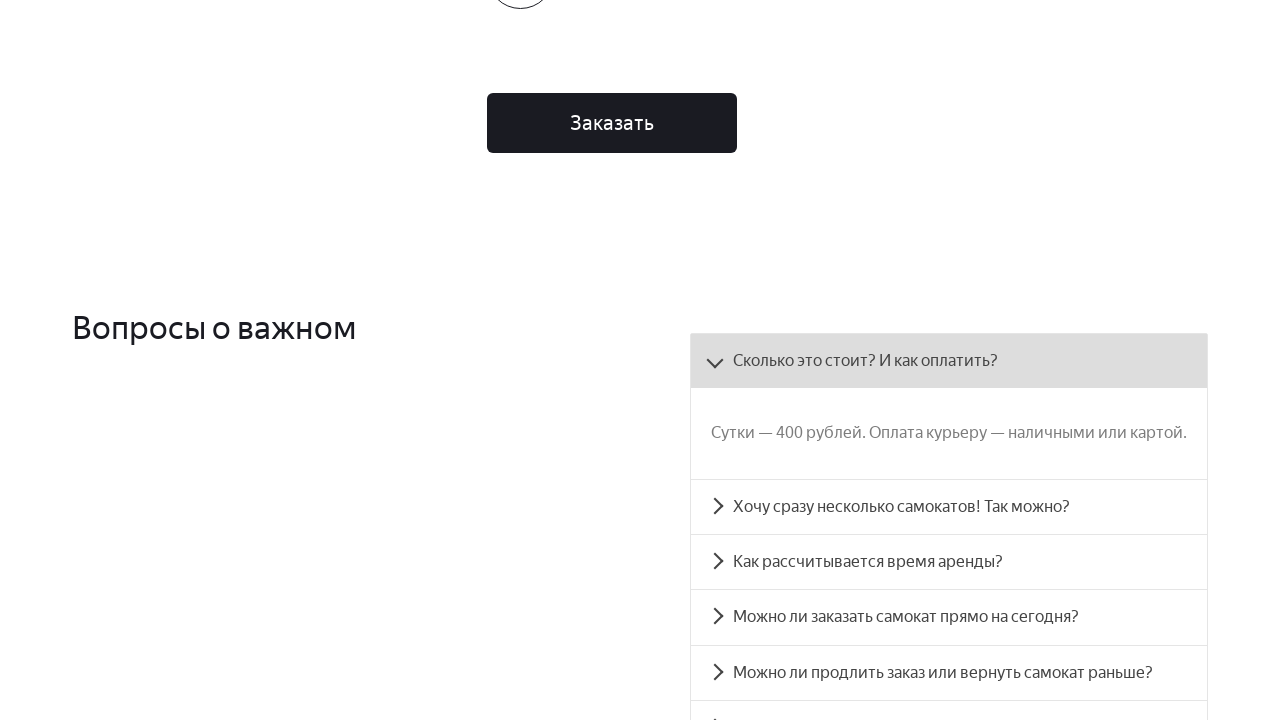

Retrieved text content from FAQ answer 1
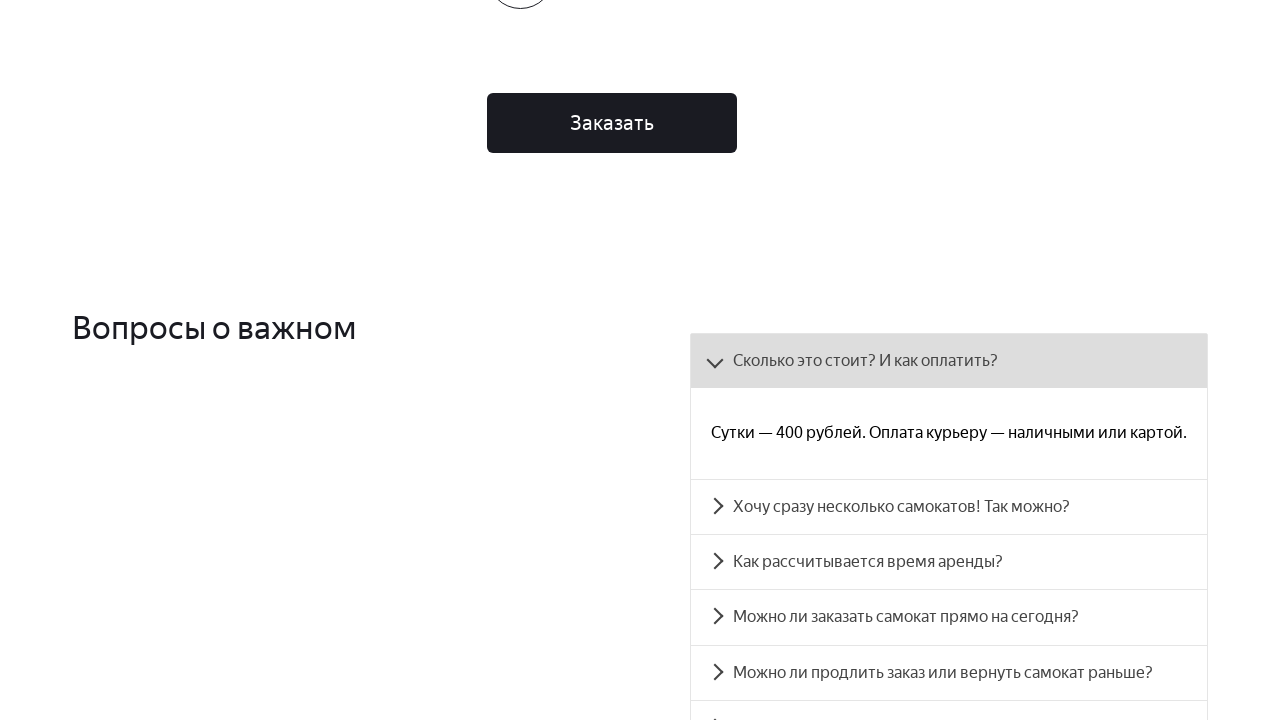

Verified expected text appears in FAQ answer 1
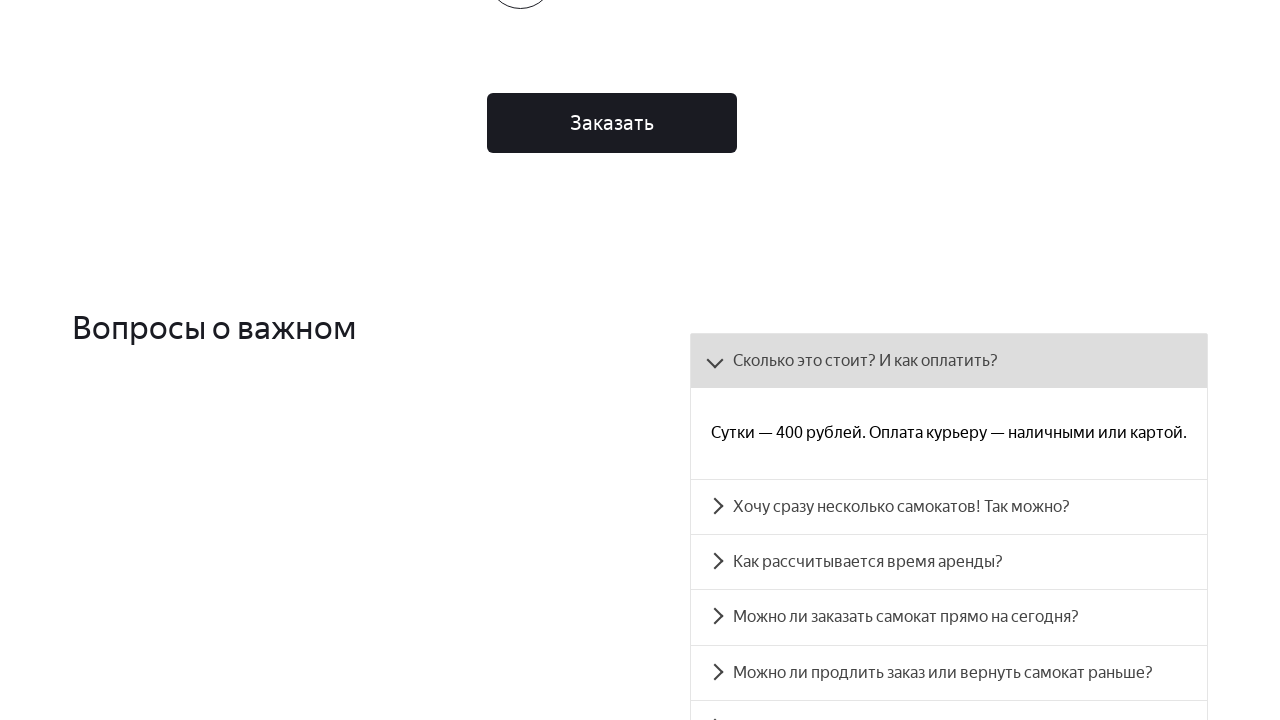

Scrolled to FAQ item 2
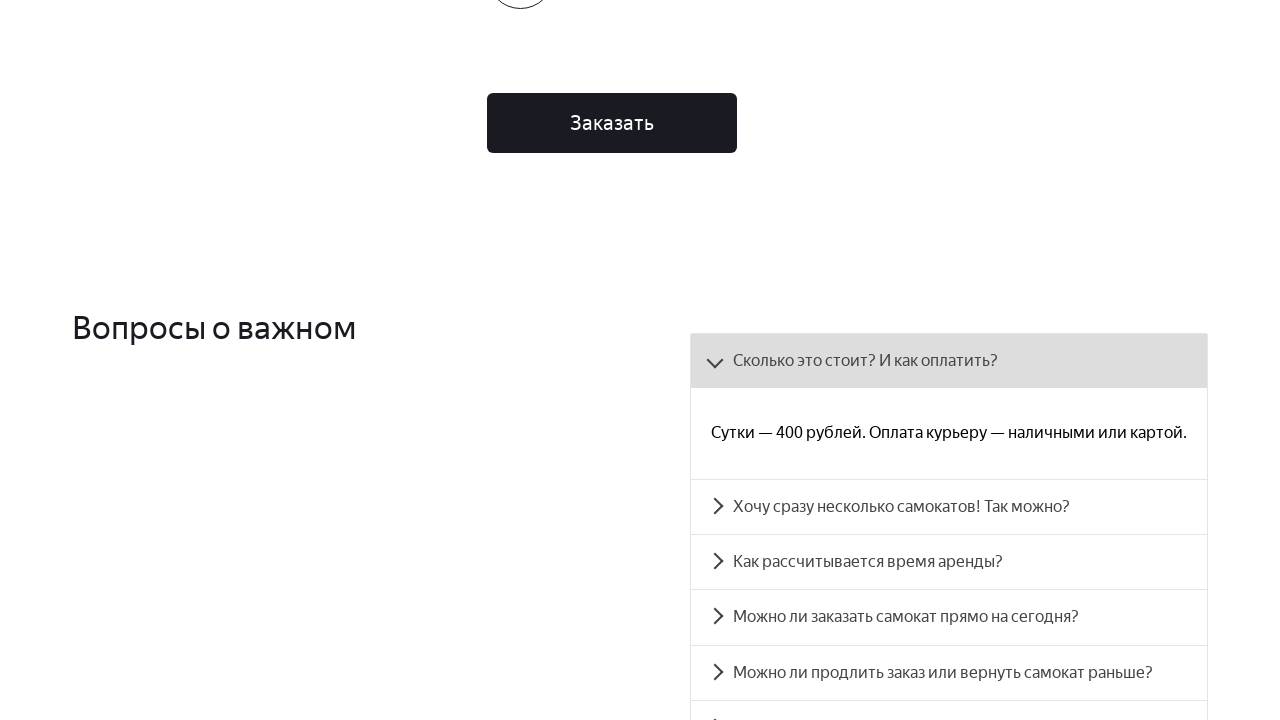

Clicked FAQ question 2 to expand accordion at (949, 507) on #accordion__heading-1
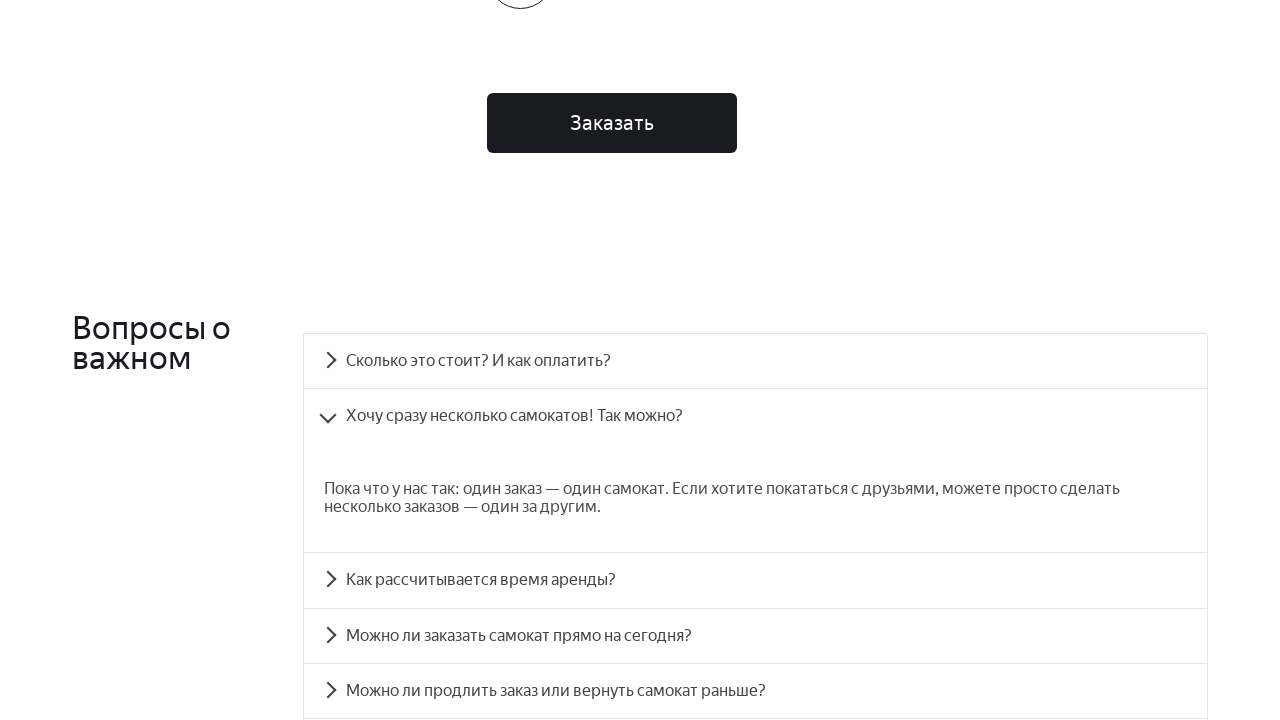

FAQ answer 2 became visible
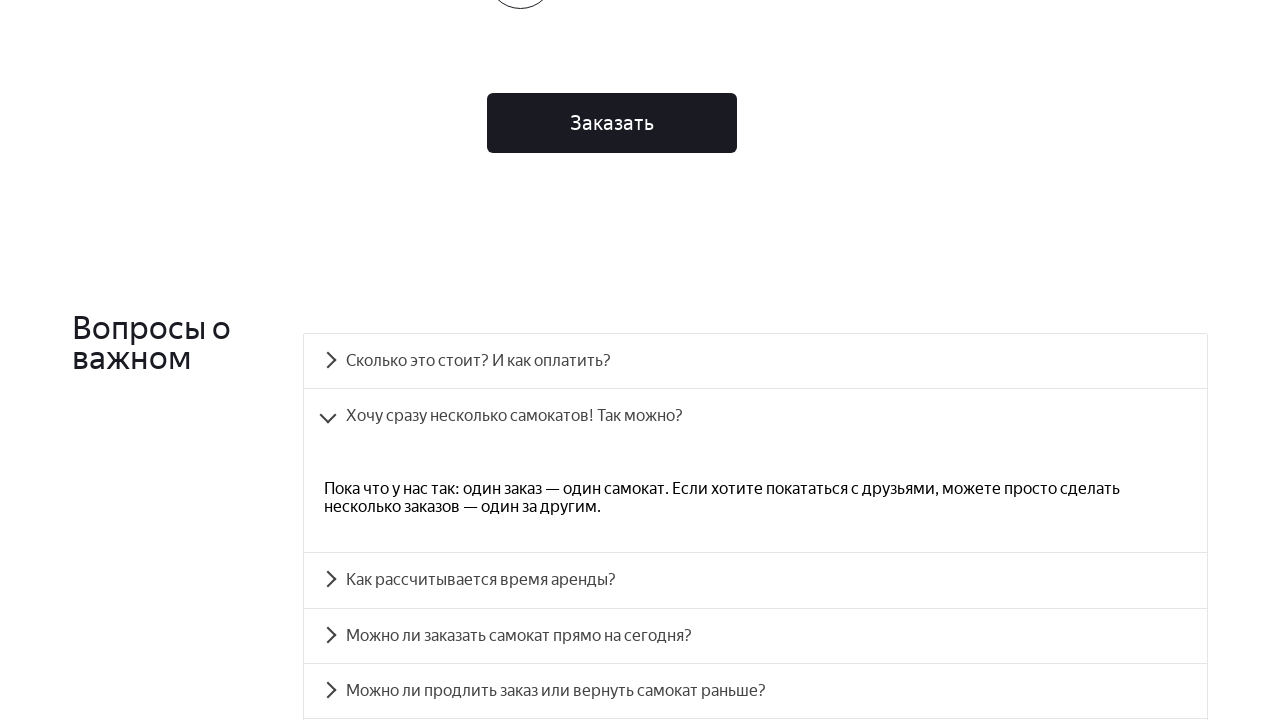

Retrieved text content from FAQ answer 2
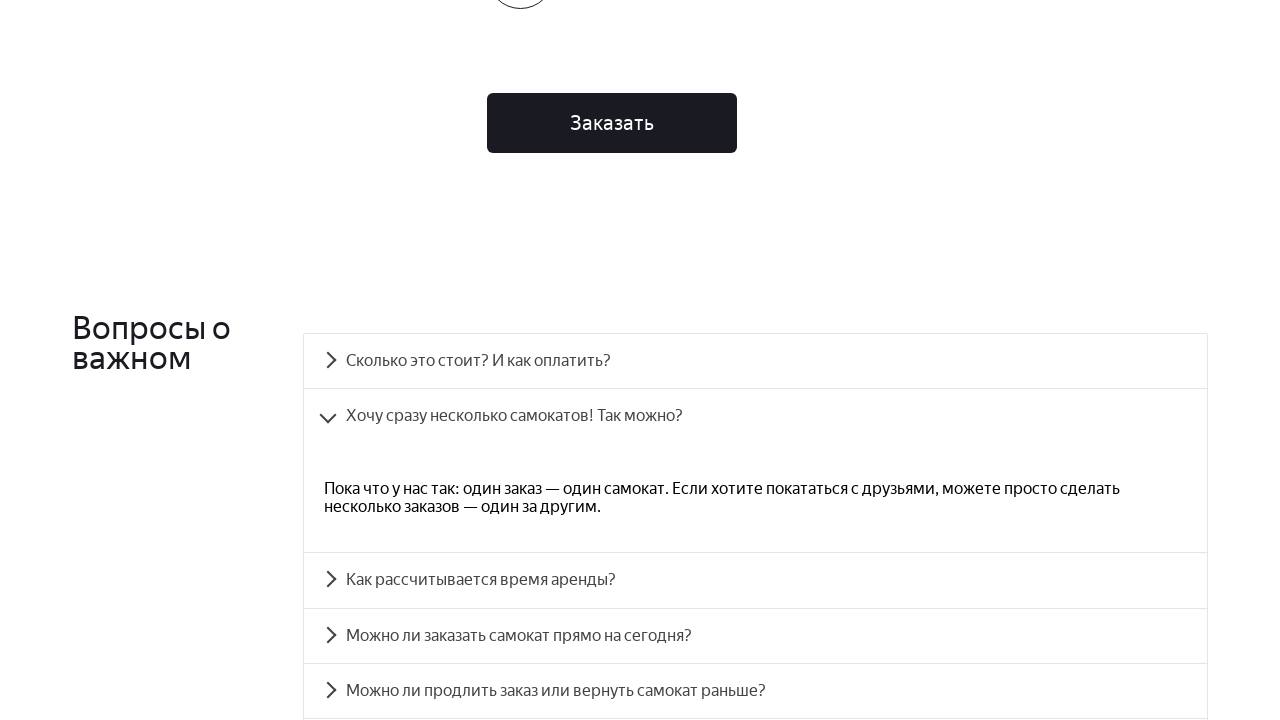

Verified expected text appears in FAQ answer 2
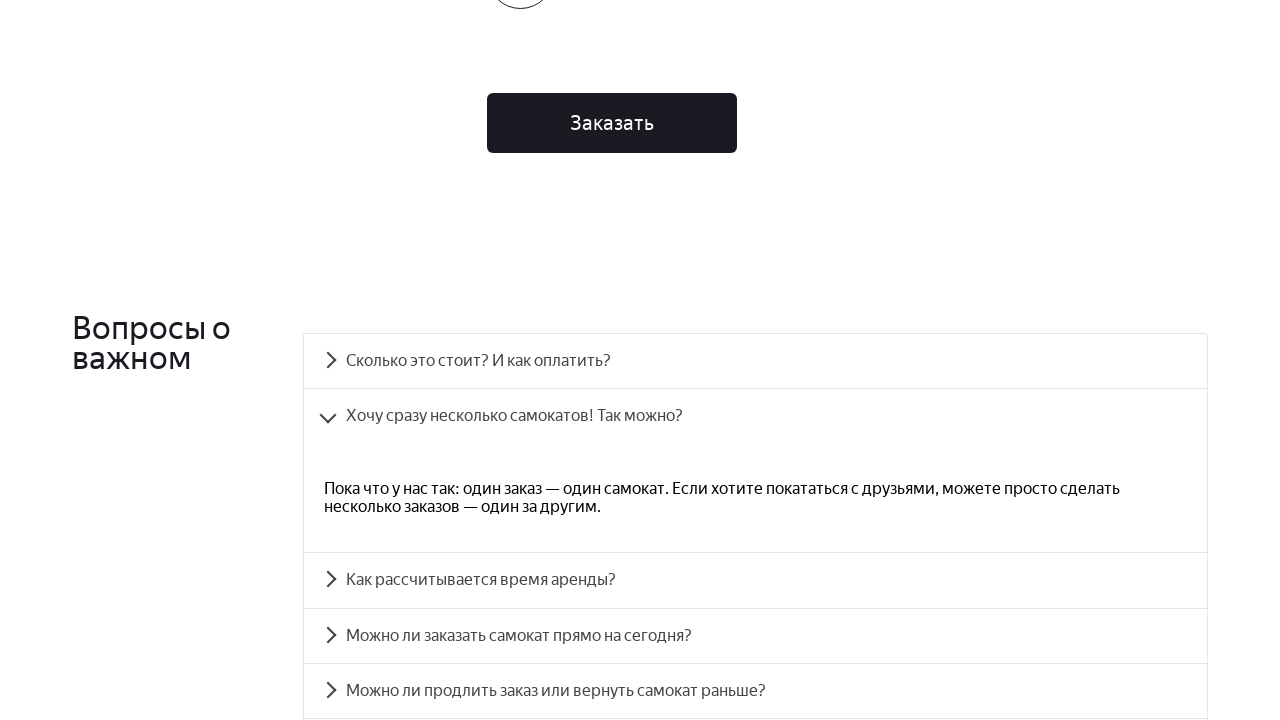

Scrolled to FAQ item 3
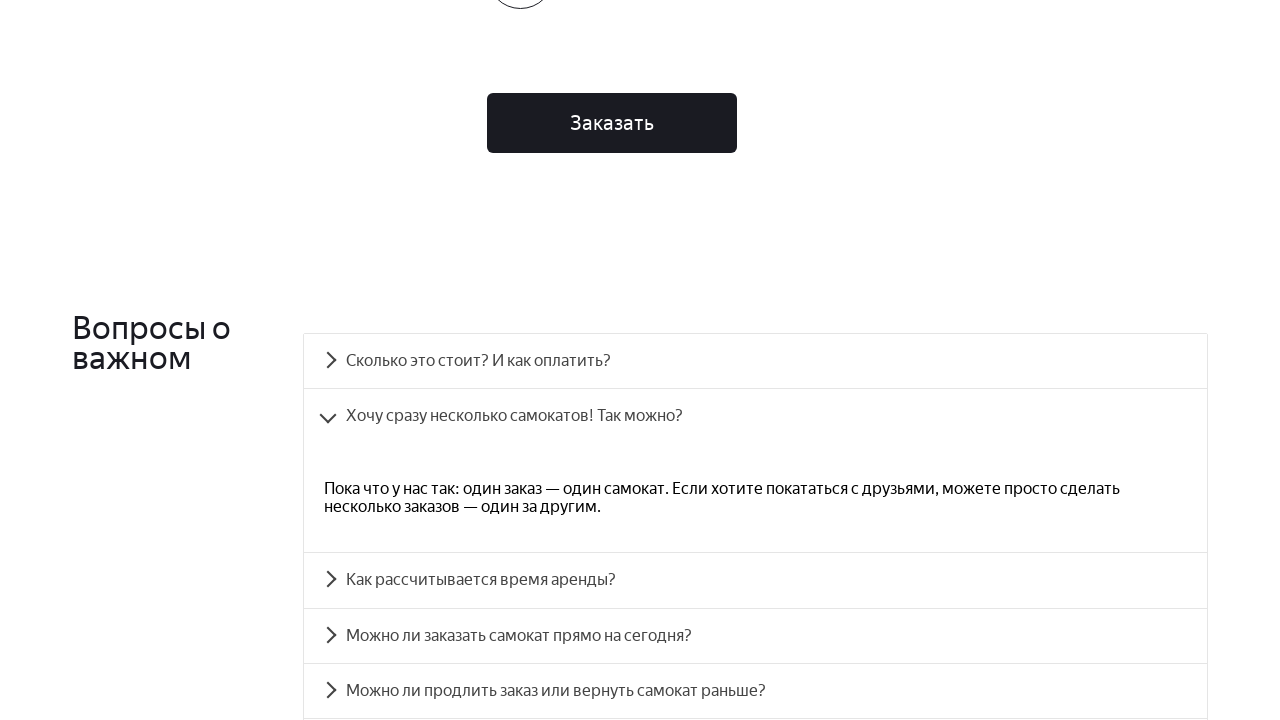

Clicked FAQ question 3 to expand accordion at (755, 580) on #accordion__heading-2
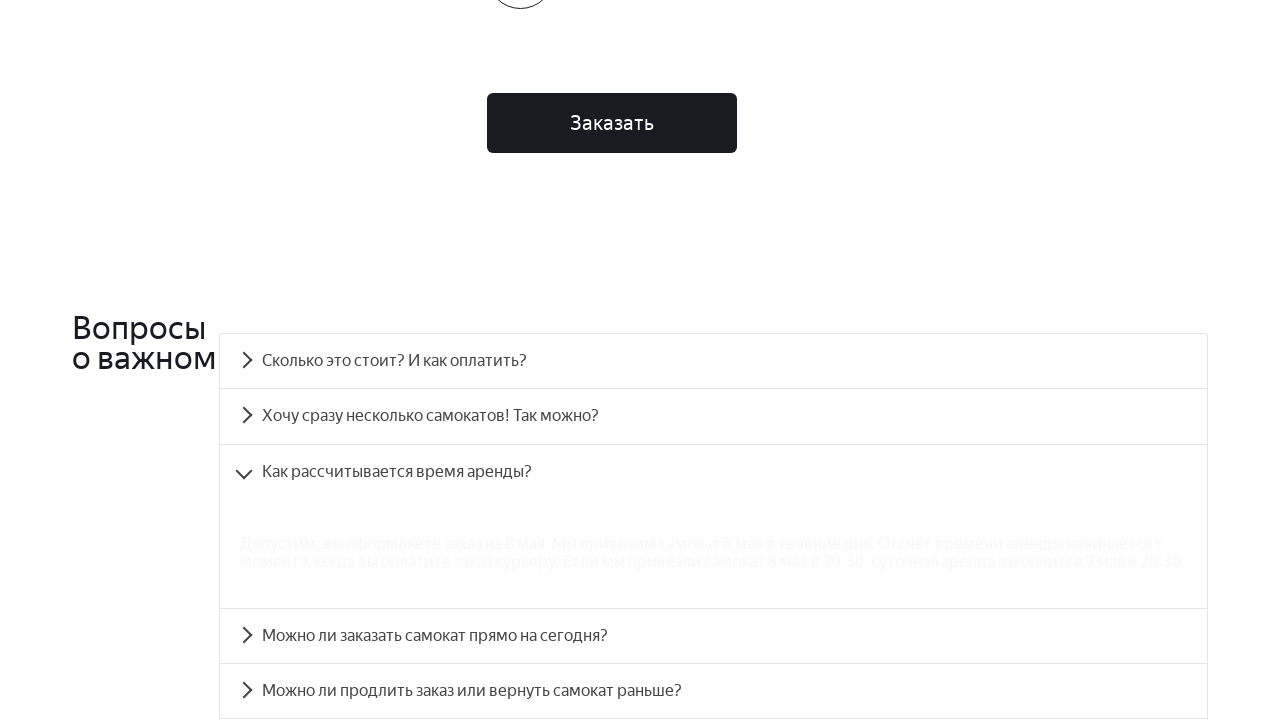

FAQ answer 3 became visible
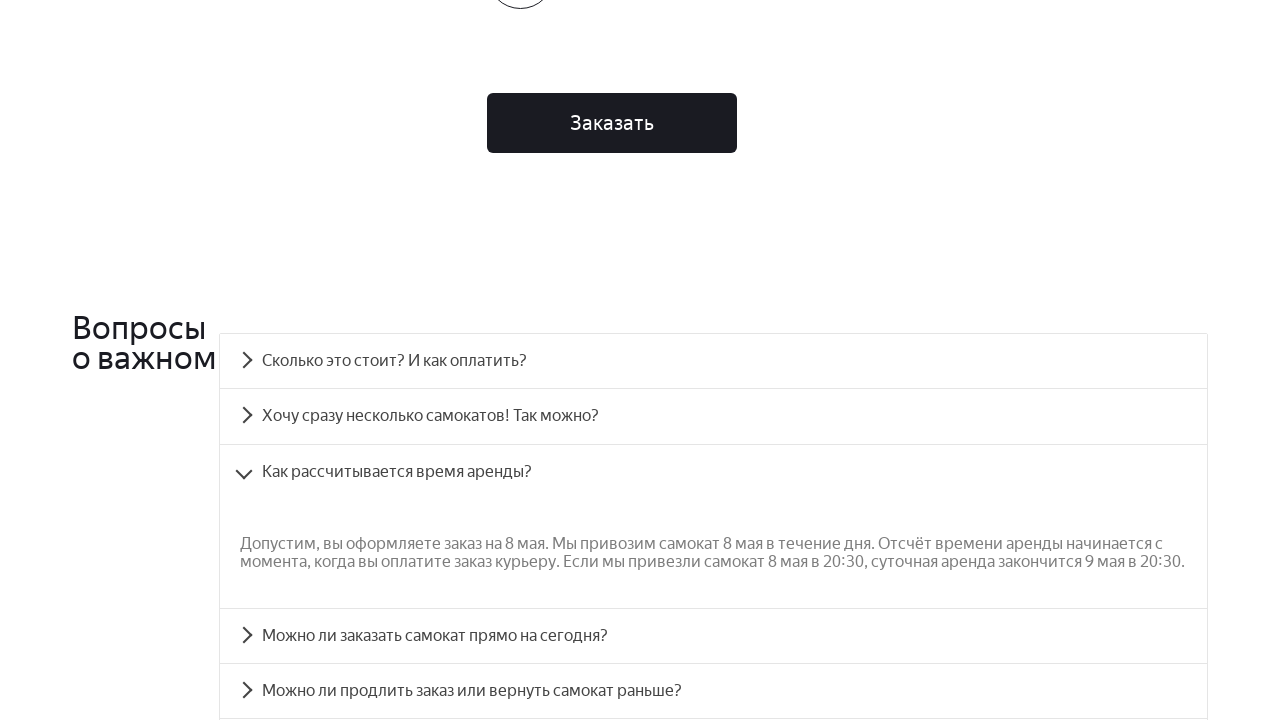

Retrieved text content from FAQ answer 3
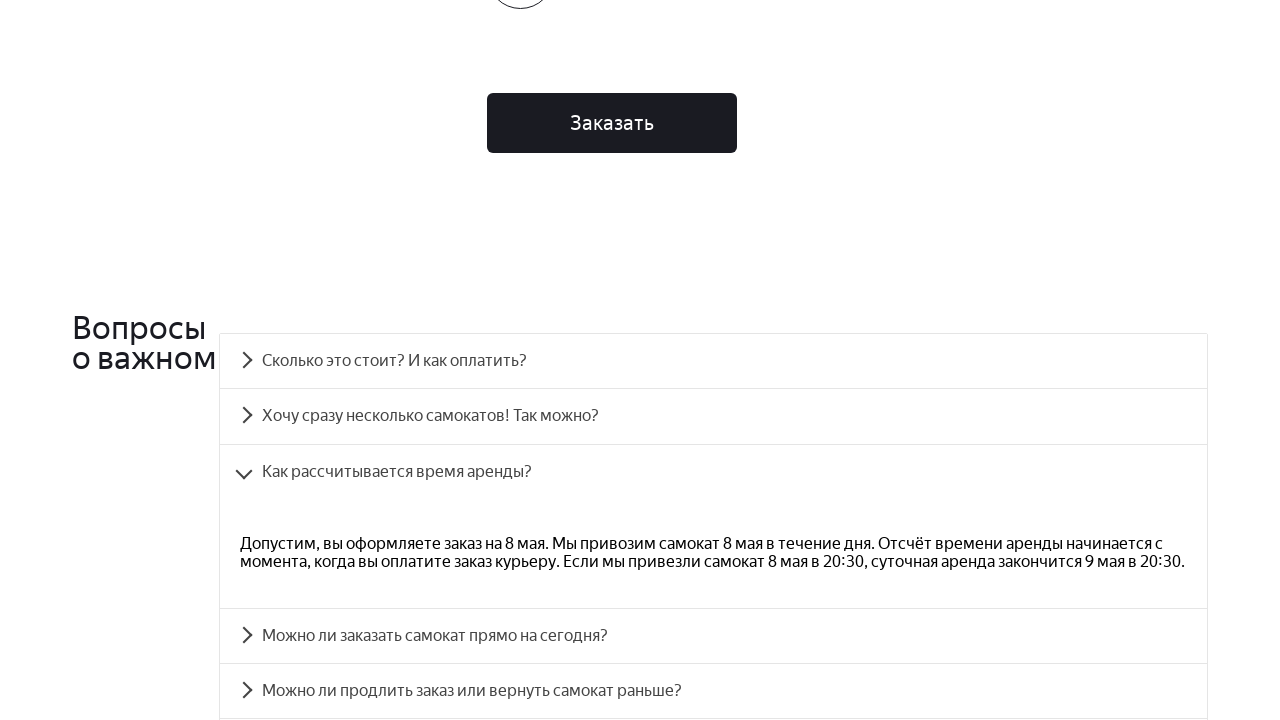

Verified expected text appears in FAQ answer 3
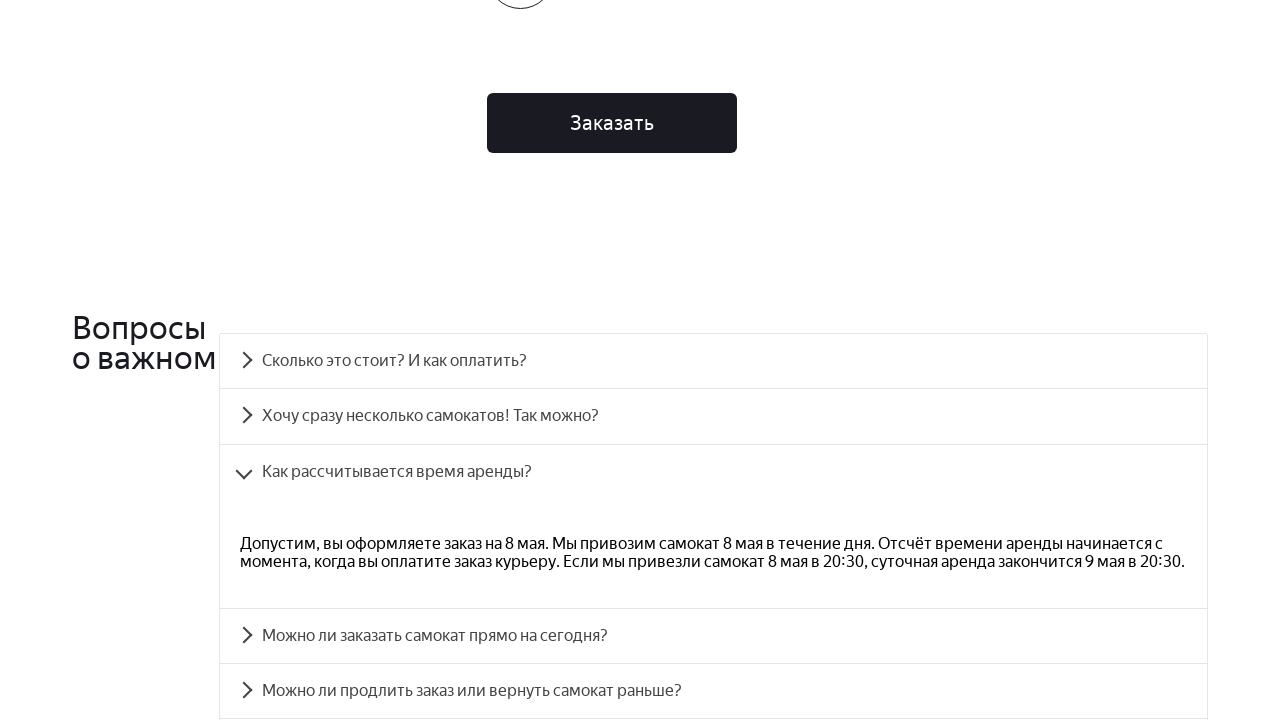

Scrolled to FAQ item 4
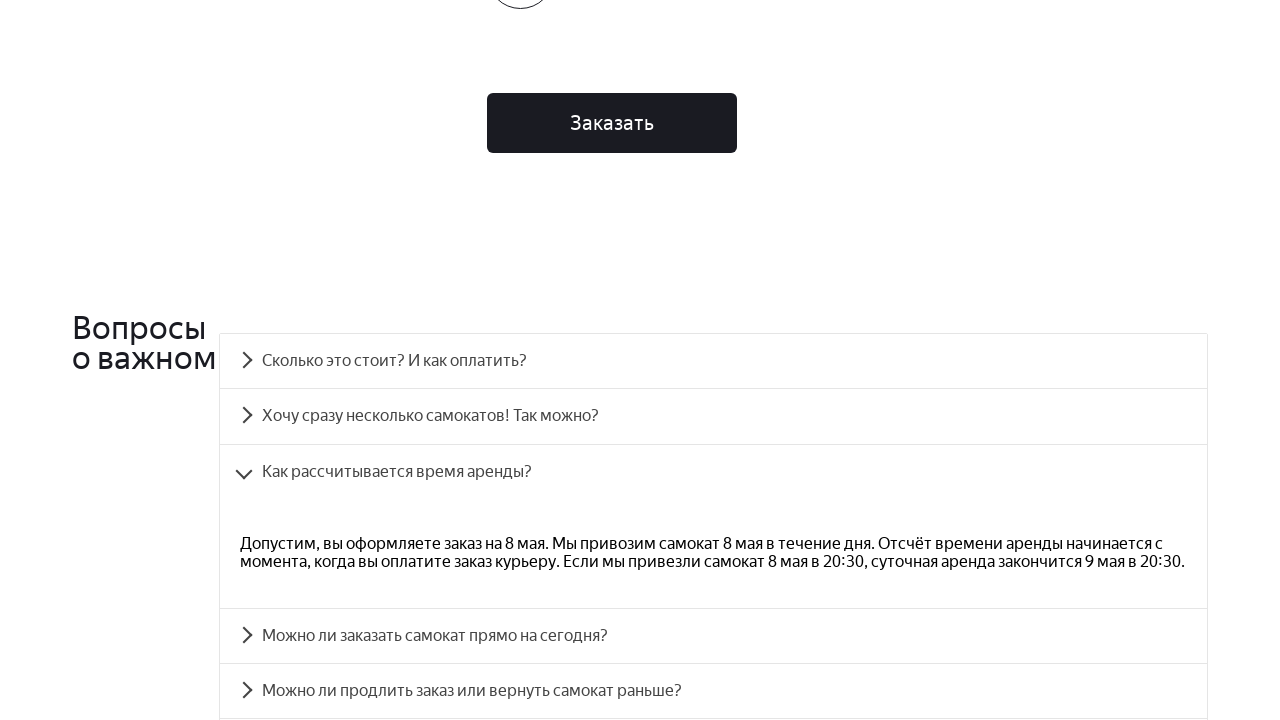

Clicked FAQ question 4 to expand accordion at (714, 636) on #accordion__heading-3
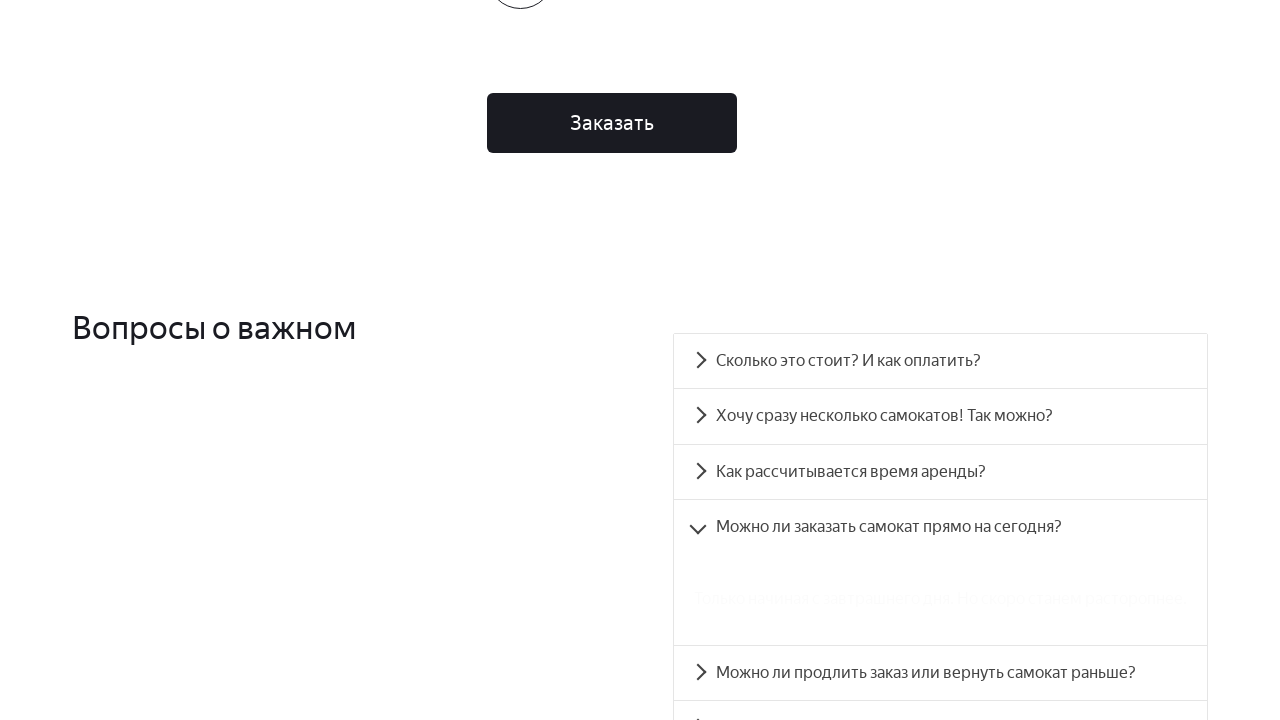

FAQ answer 4 became visible
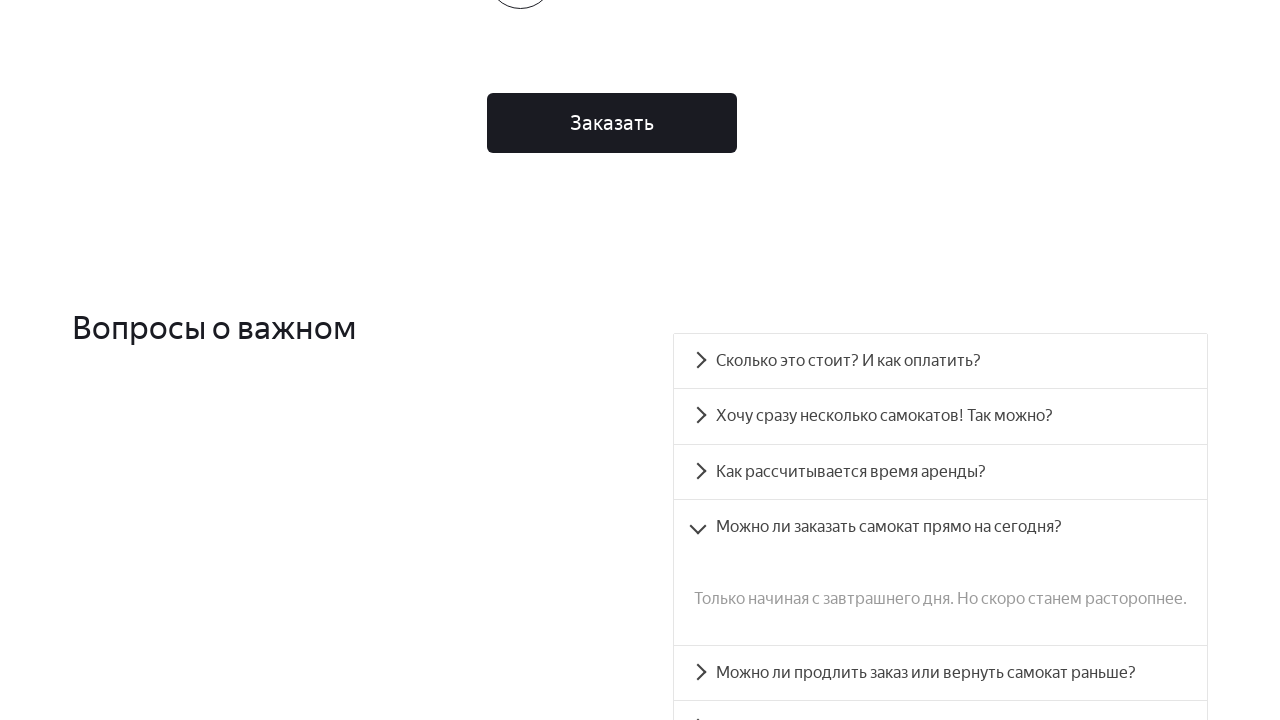

Retrieved text content from FAQ answer 4
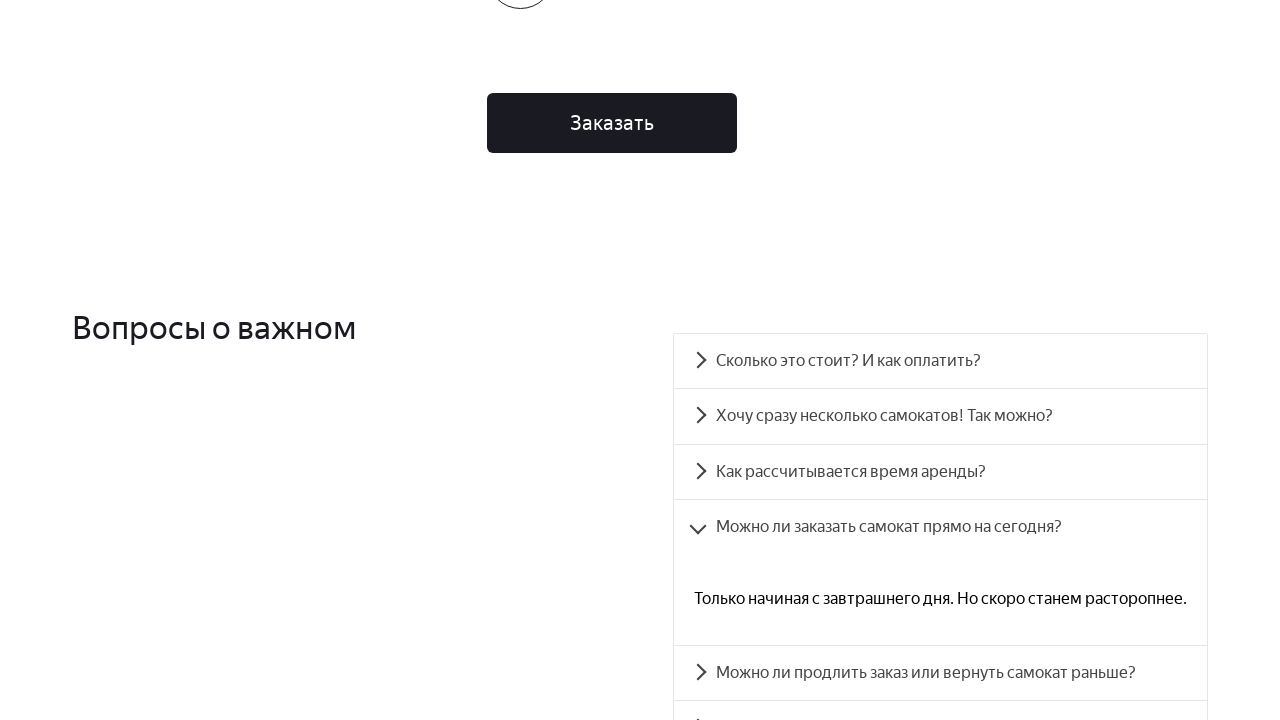

Verified expected text appears in FAQ answer 4
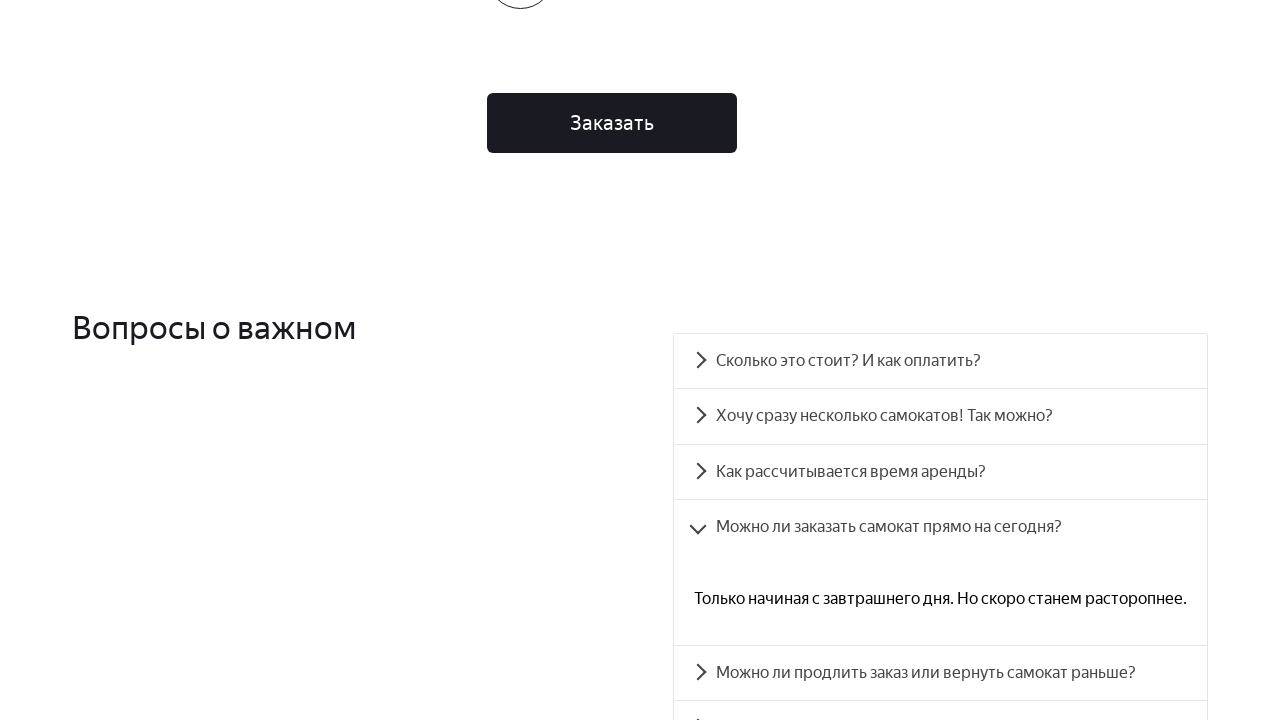

Scrolled to FAQ item 5
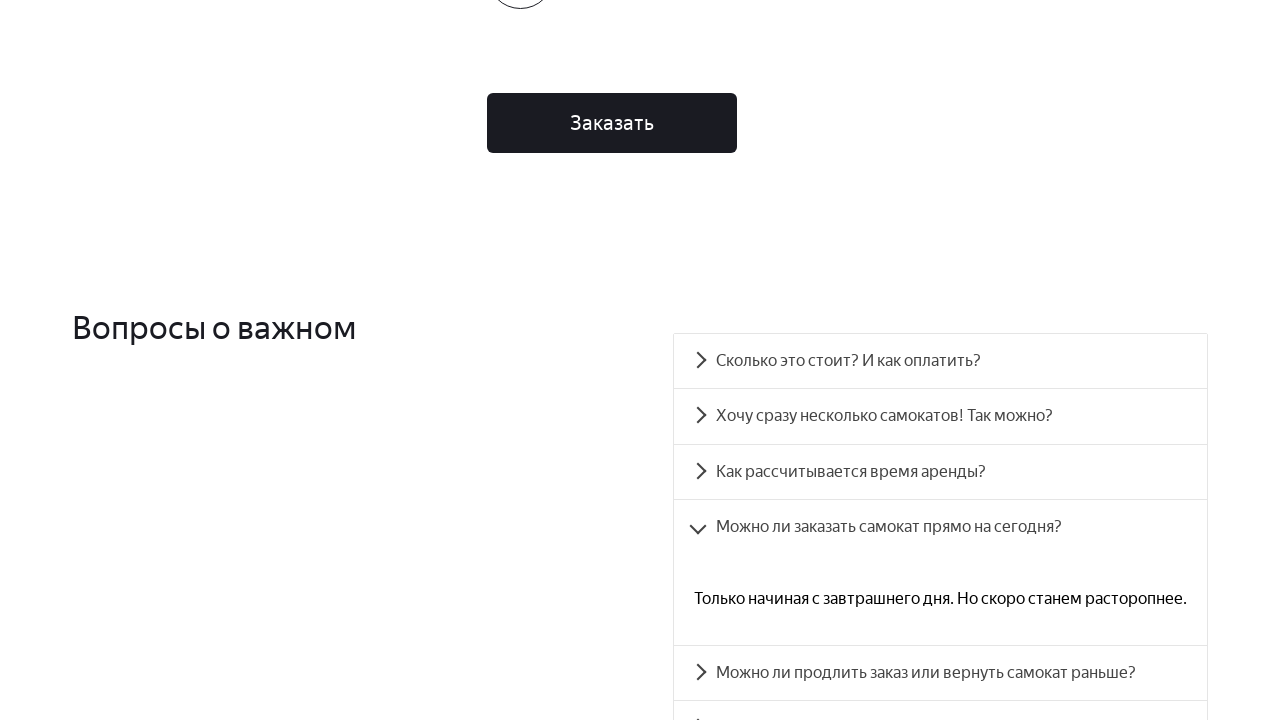

Clicked FAQ question 5 to expand accordion at (940, 673) on #accordion__heading-4
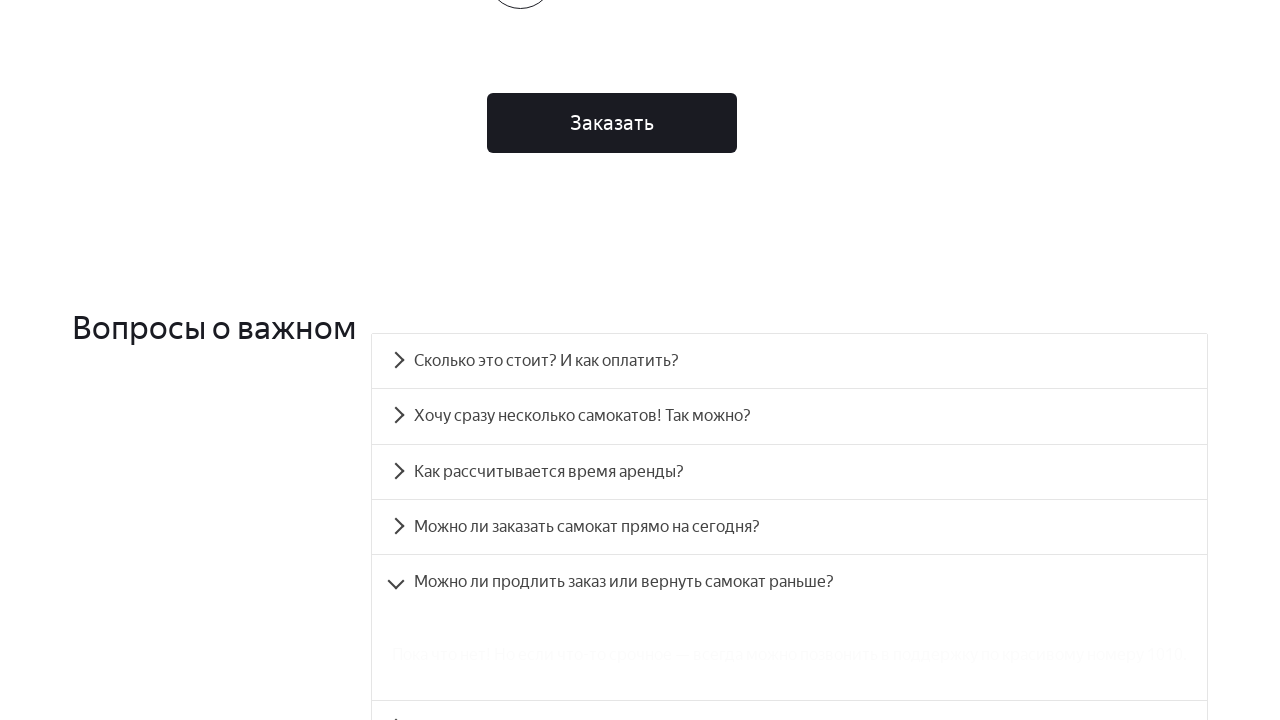

FAQ answer 5 became visible
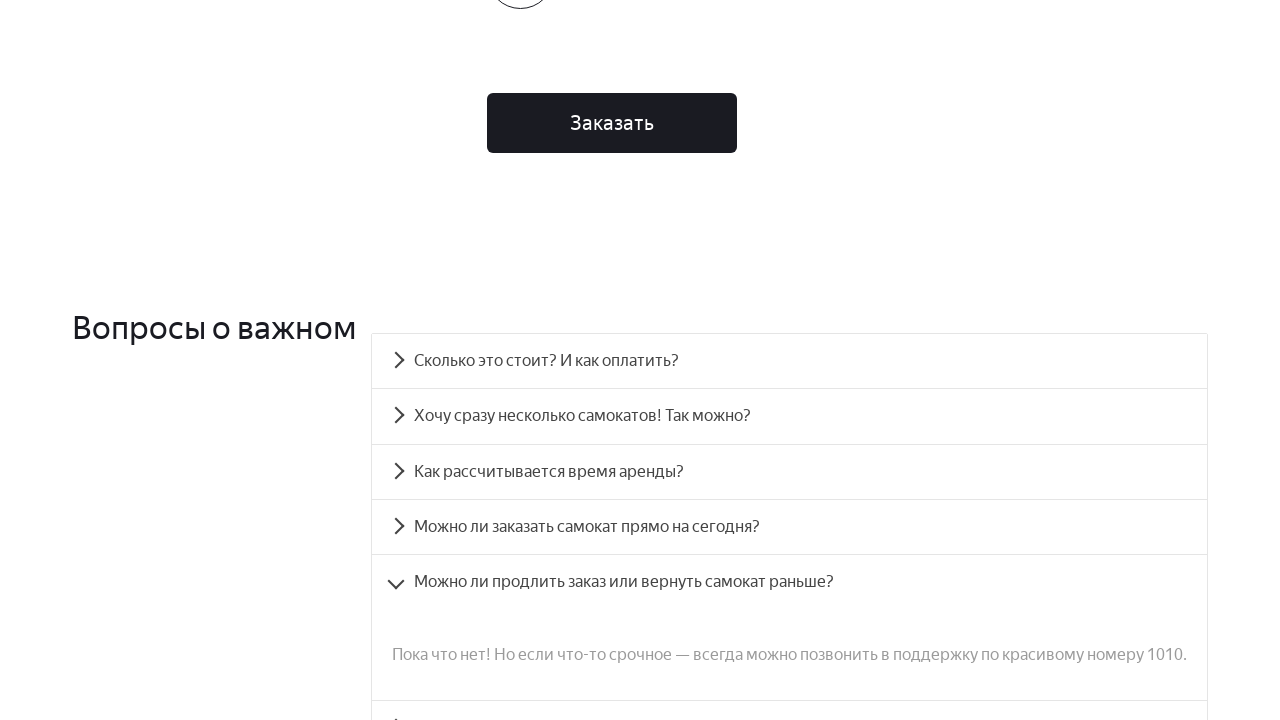

Retrieved text content from FAQ answer 5
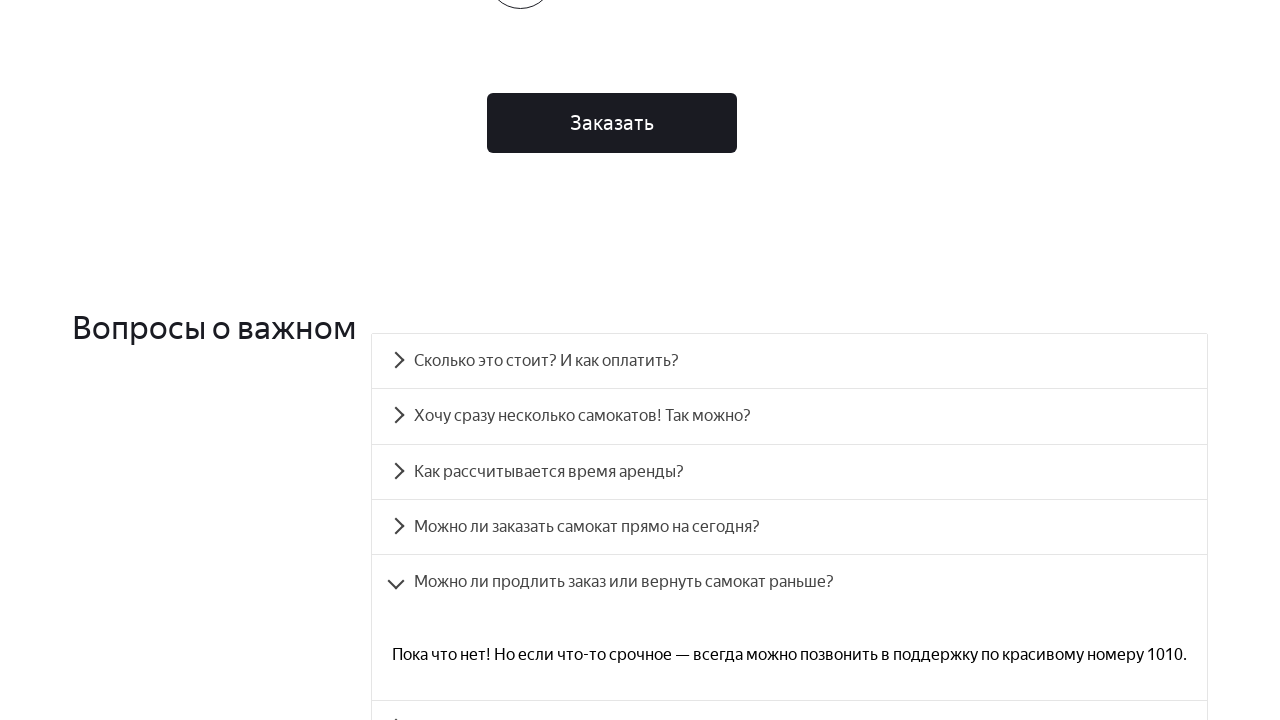

Verified expected text appears in FAQ answer 5
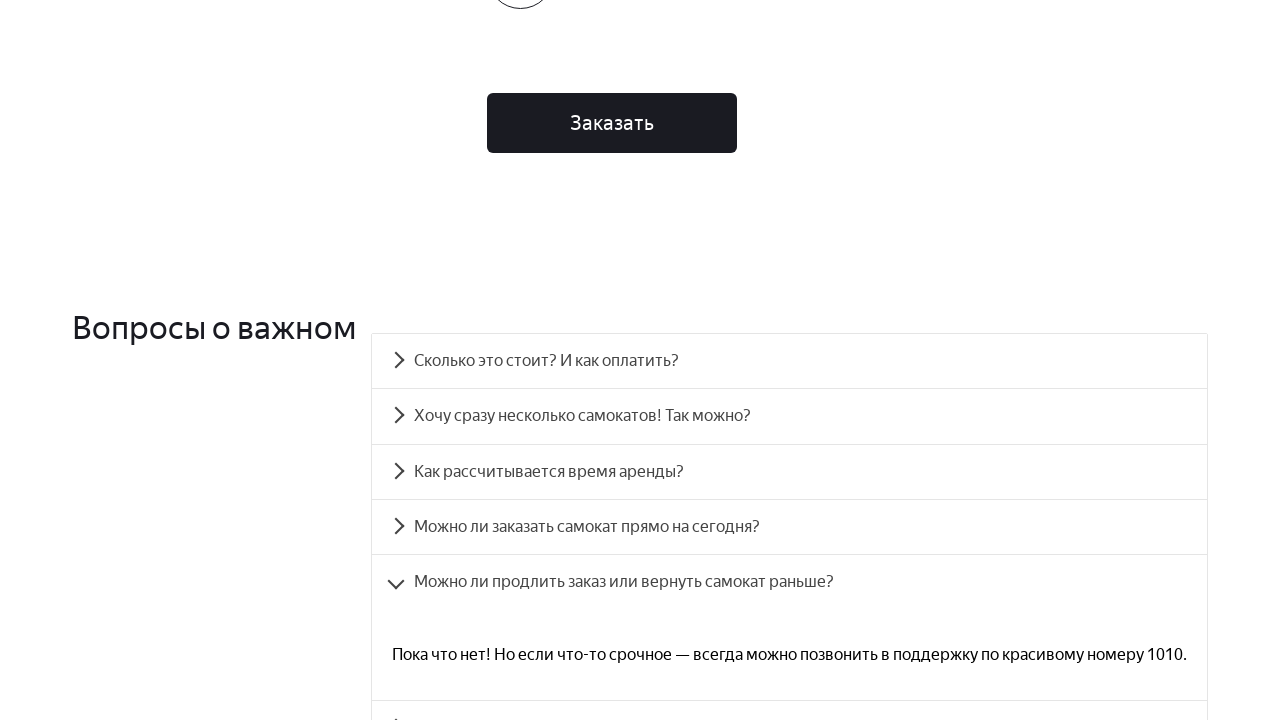

Scrolled to FAQ item 6
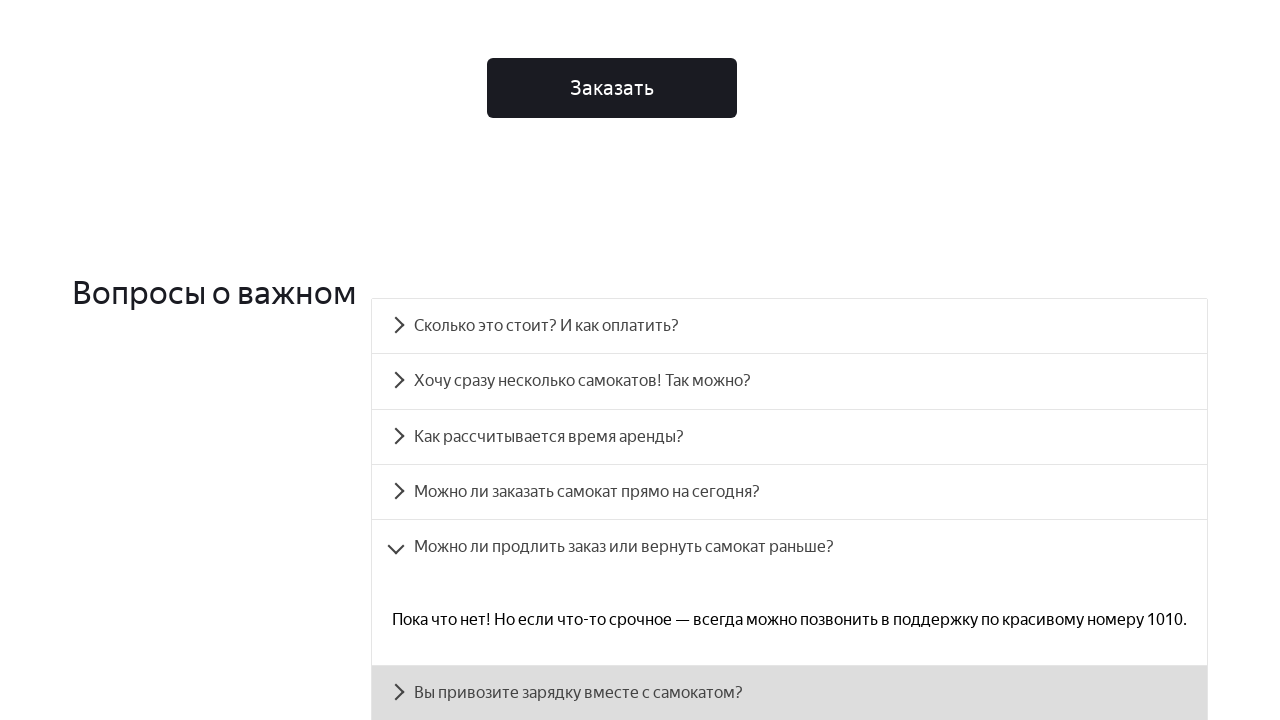

Clicked FAQ question 6 to expand accordion at (790, 693) on #accordion__heading-5
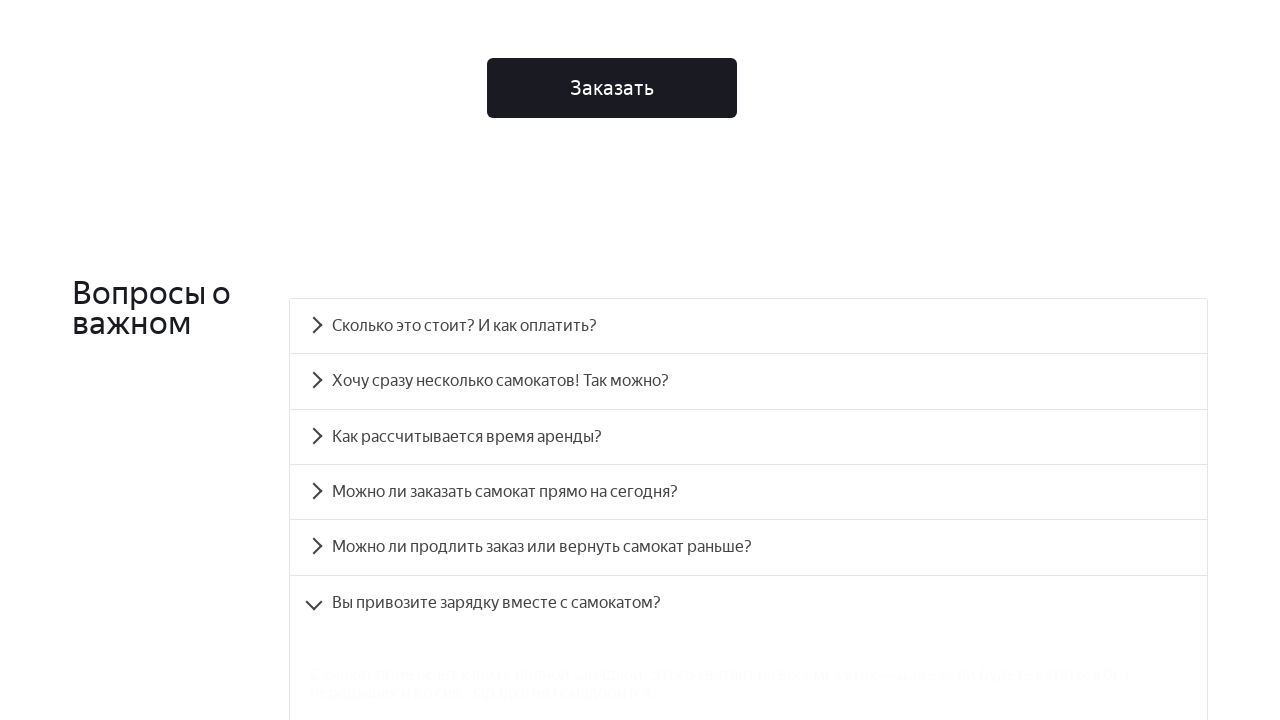

FAQ answer 6 became visible
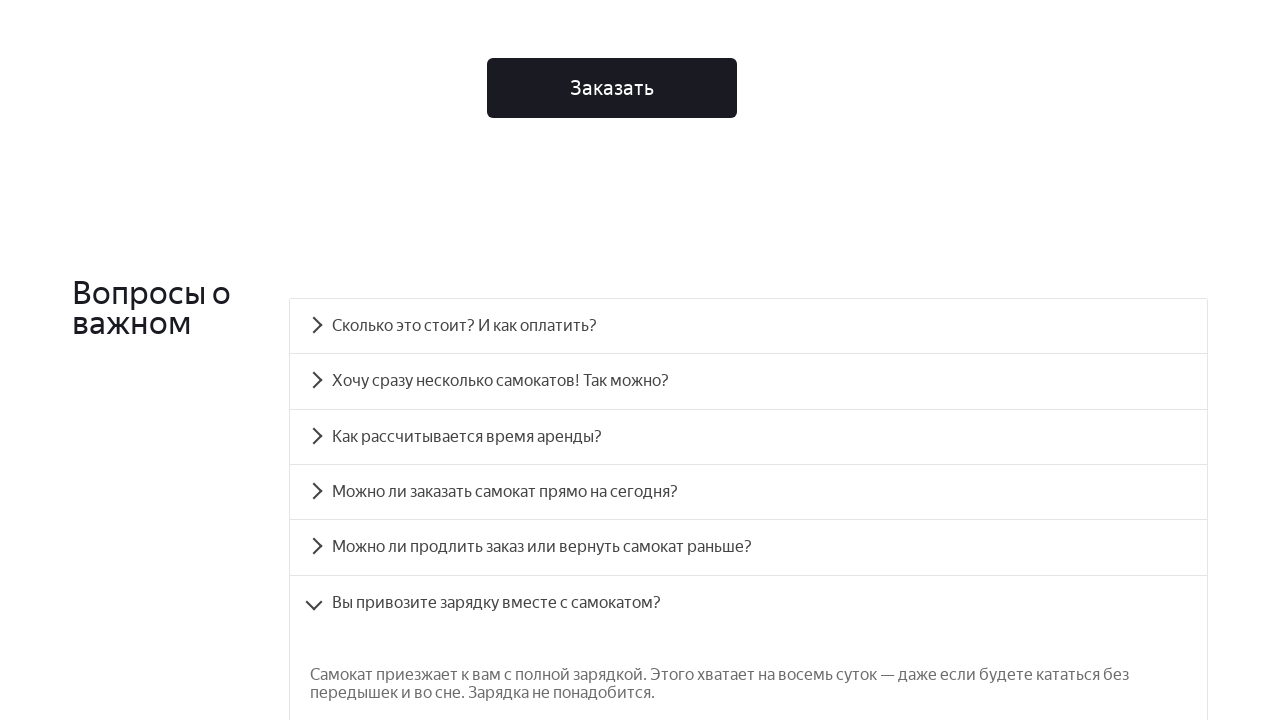

Retrieved text content from FAQ answer 6
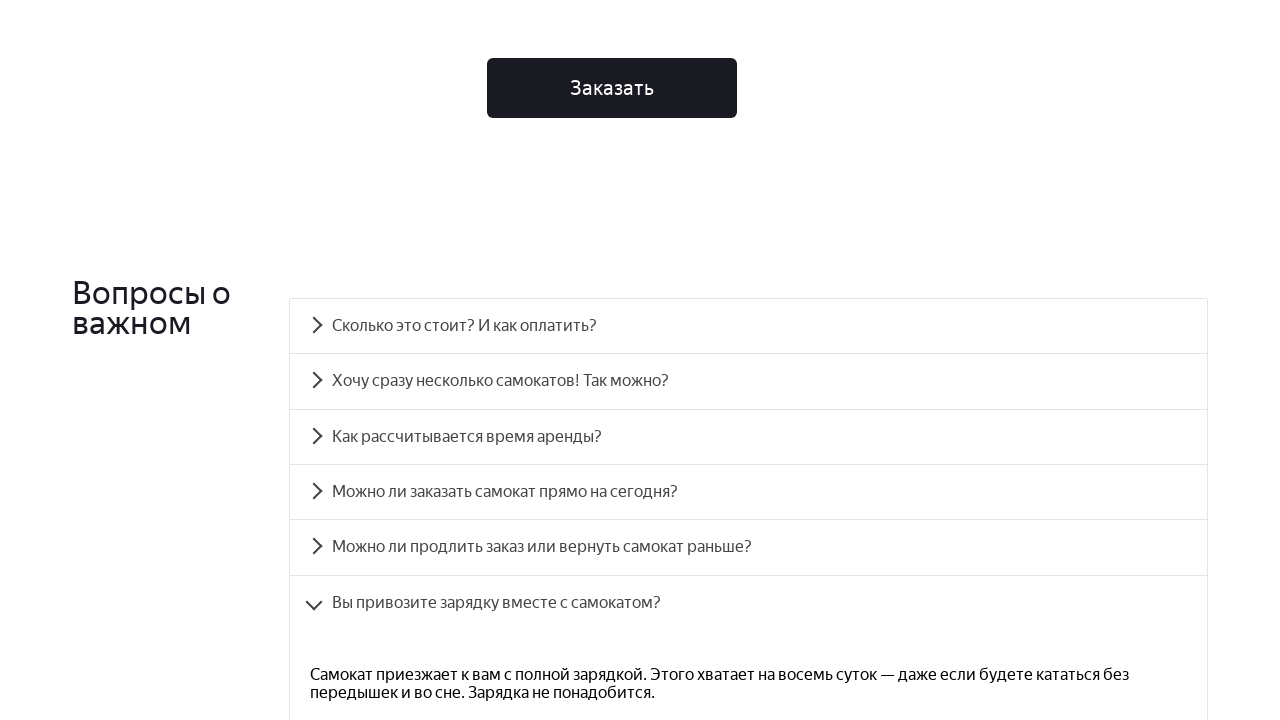

Verified expected text appears in FAQ answer 6
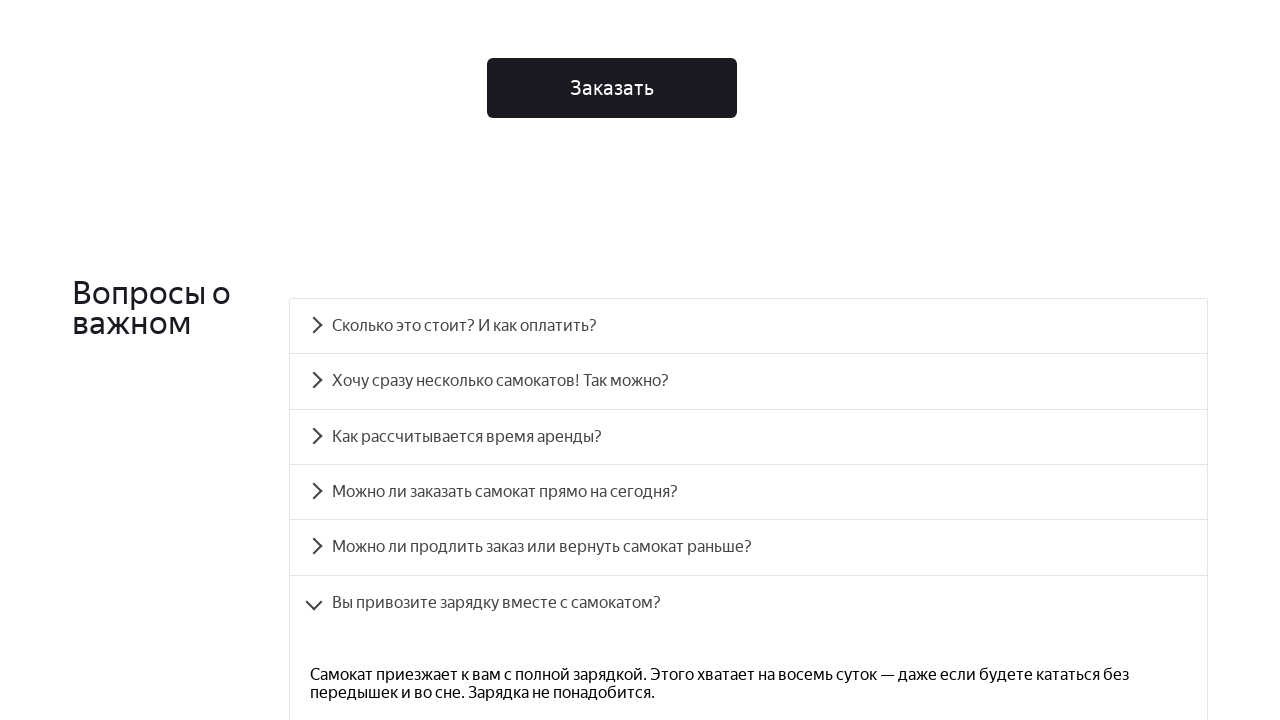

Scrolled to FAQ item 7
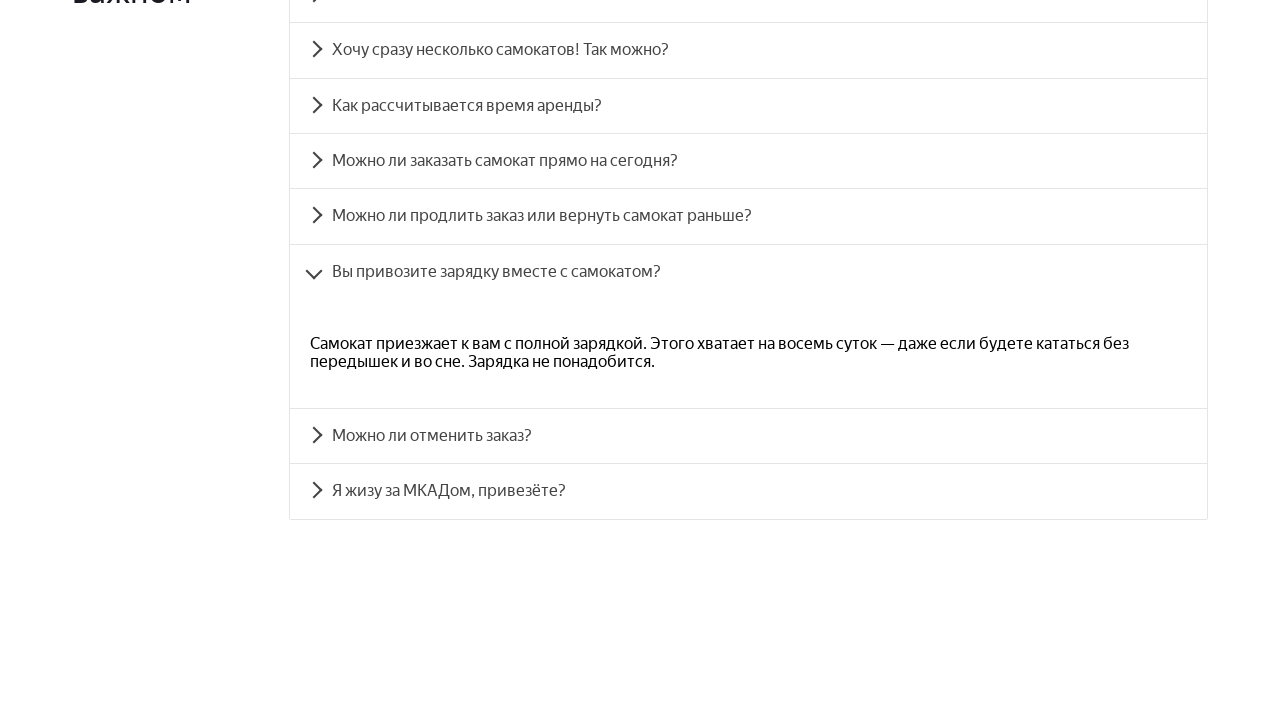

Clicked FAQ question 7 to expand accordion at (748, 436) on #accordion__heading-6
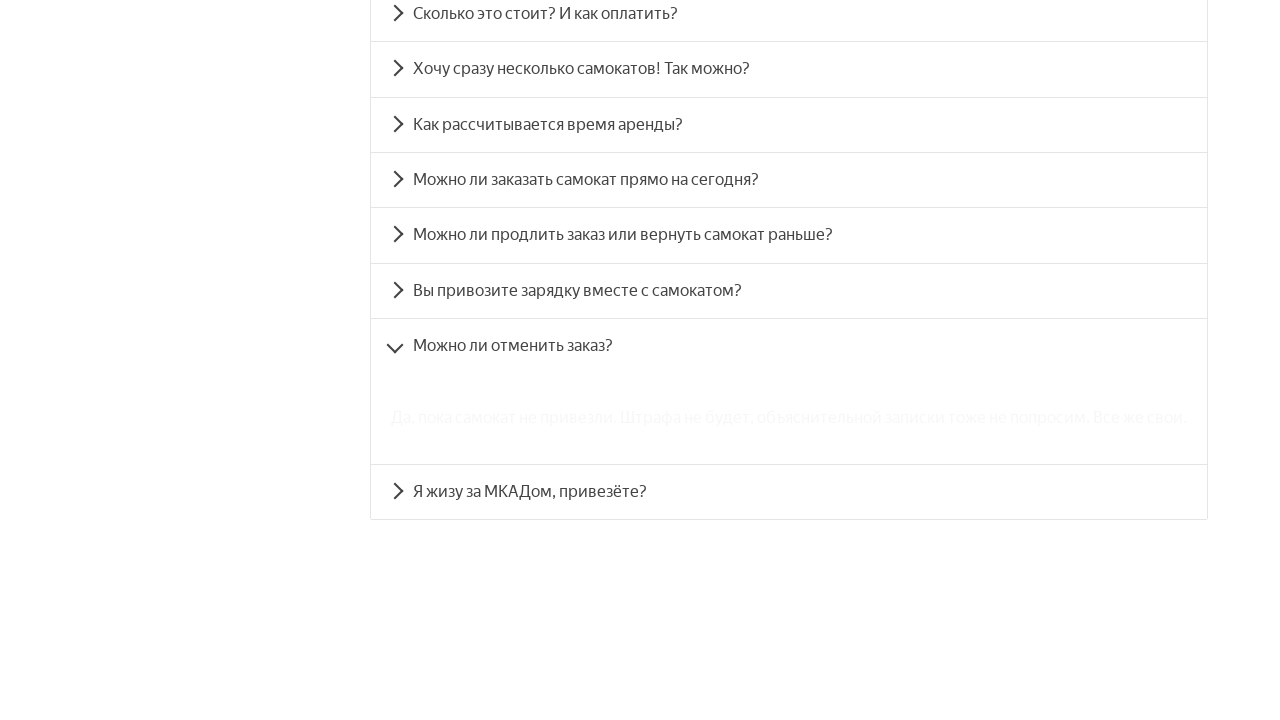

FAQ answer 7 became visible
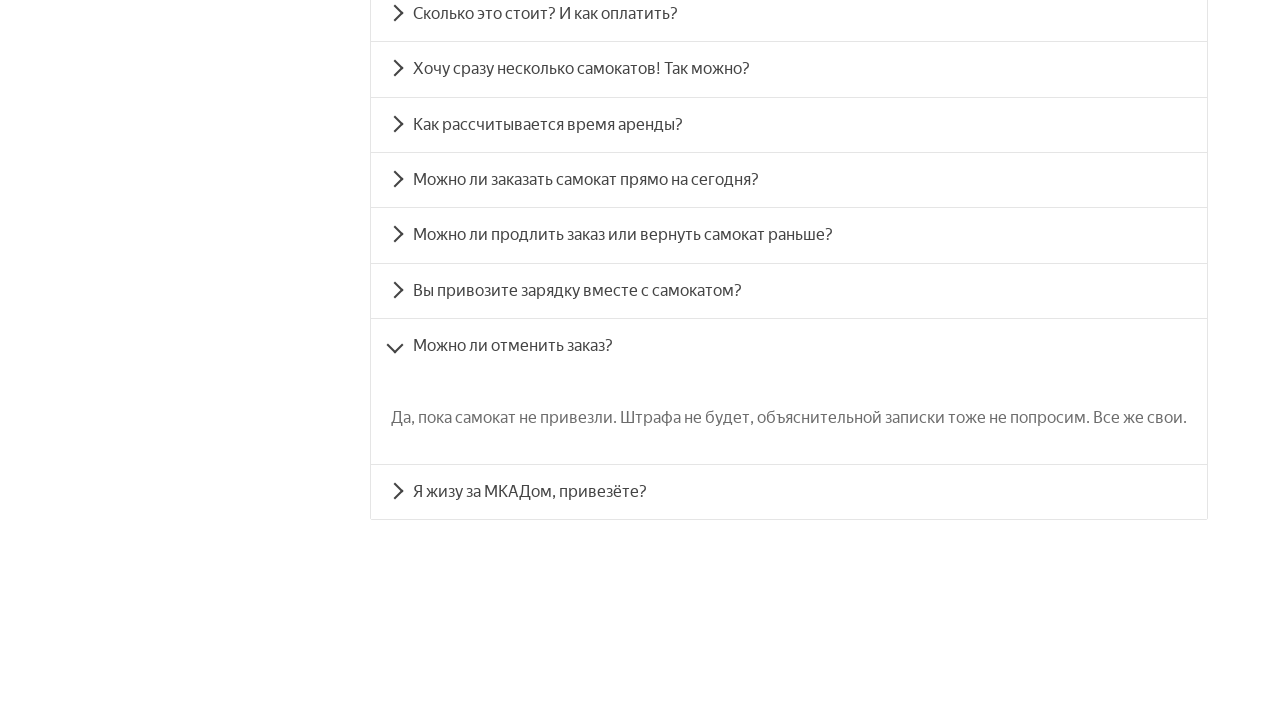

Retrieved text content from FAQ answer 7
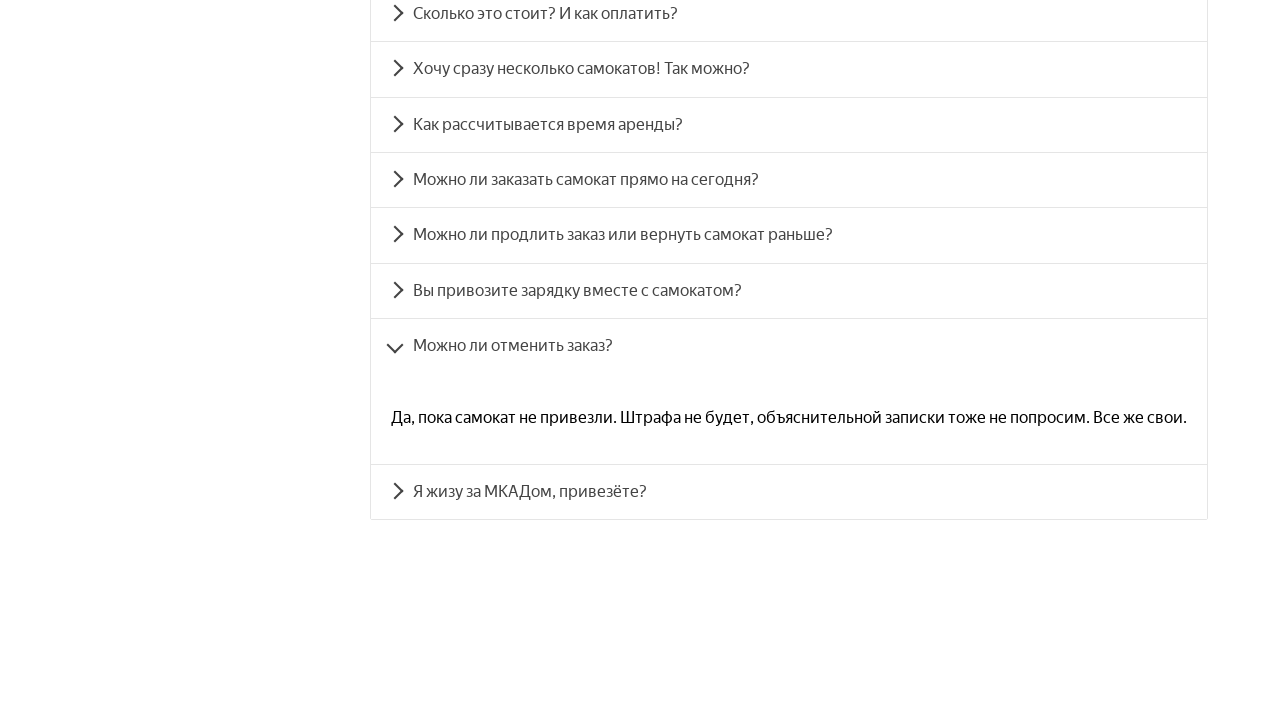

Verified expected text appears in FAQ answer 7
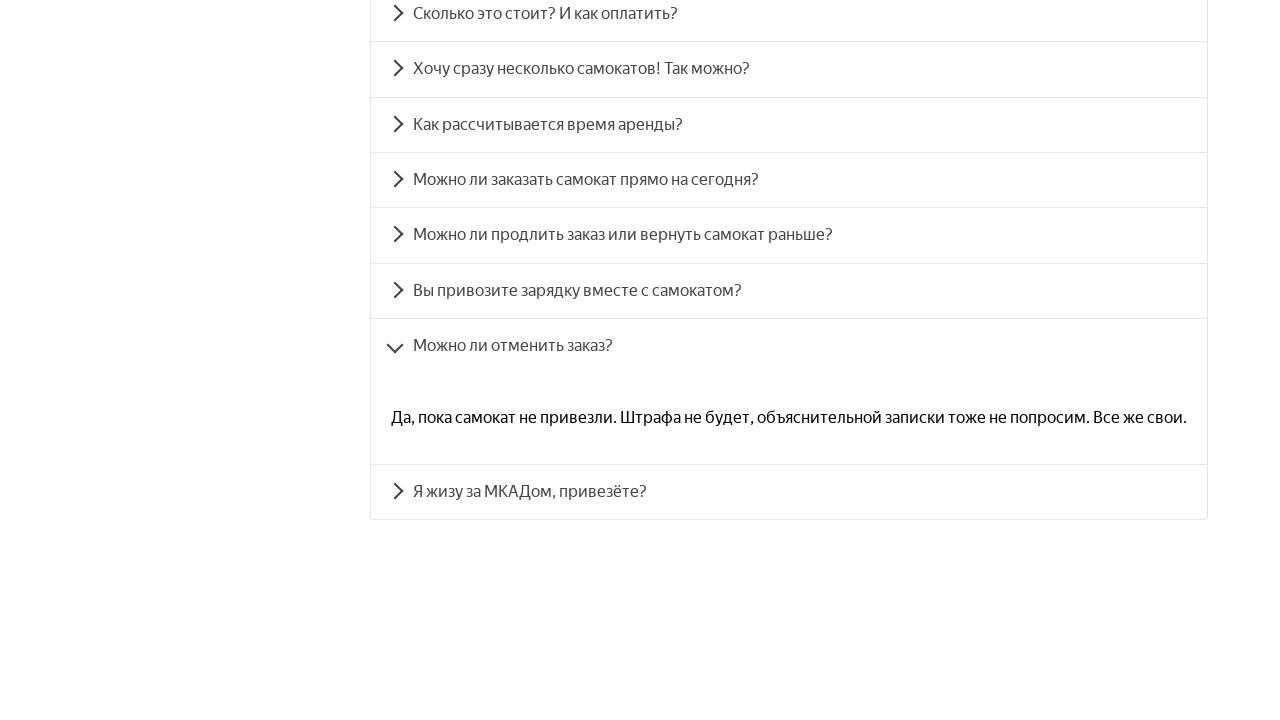

Scrolled to FAQ item 8
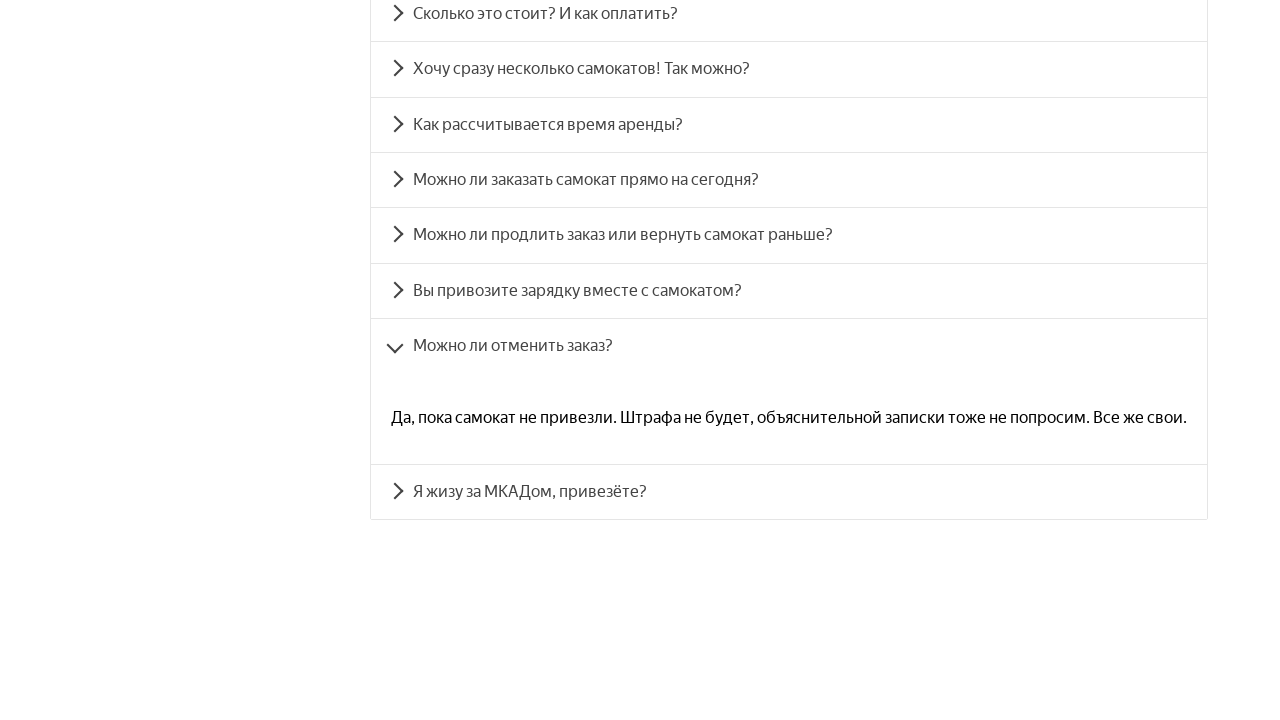

Clicked FAQ question 8 to expand accordion at (789, 492) on #accordion__heading-7
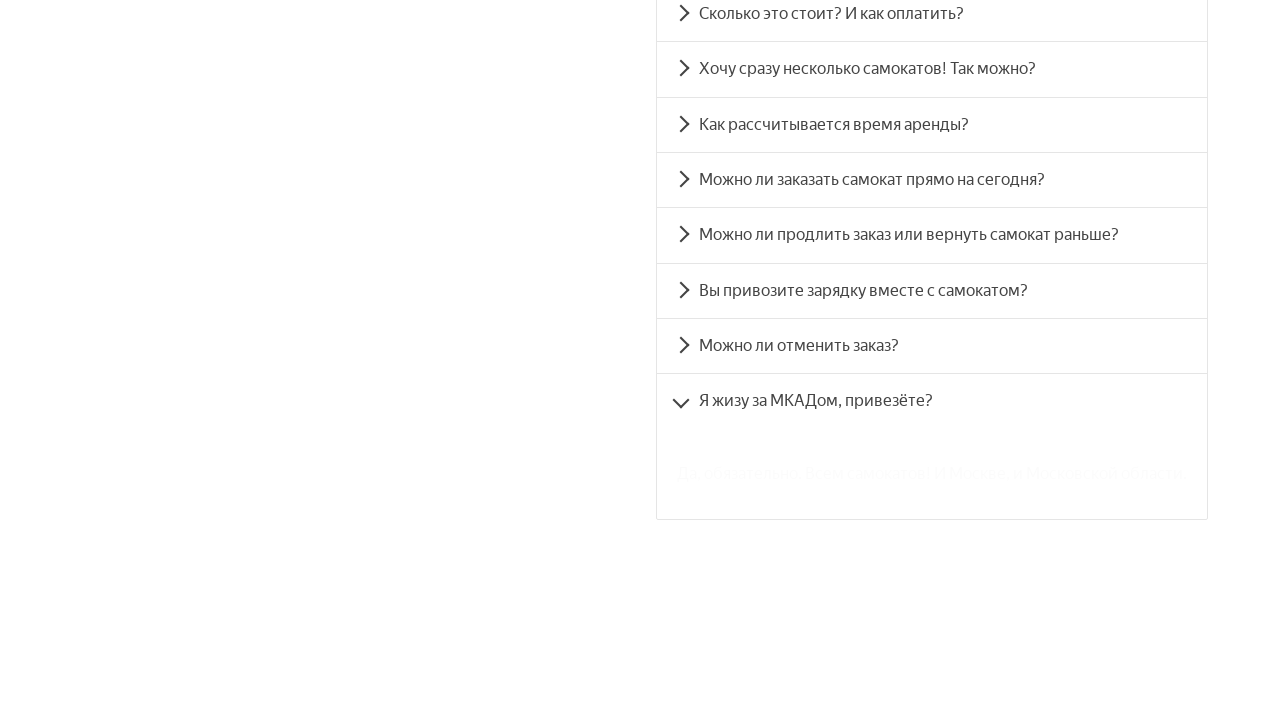

FAQ answer 8 became visible
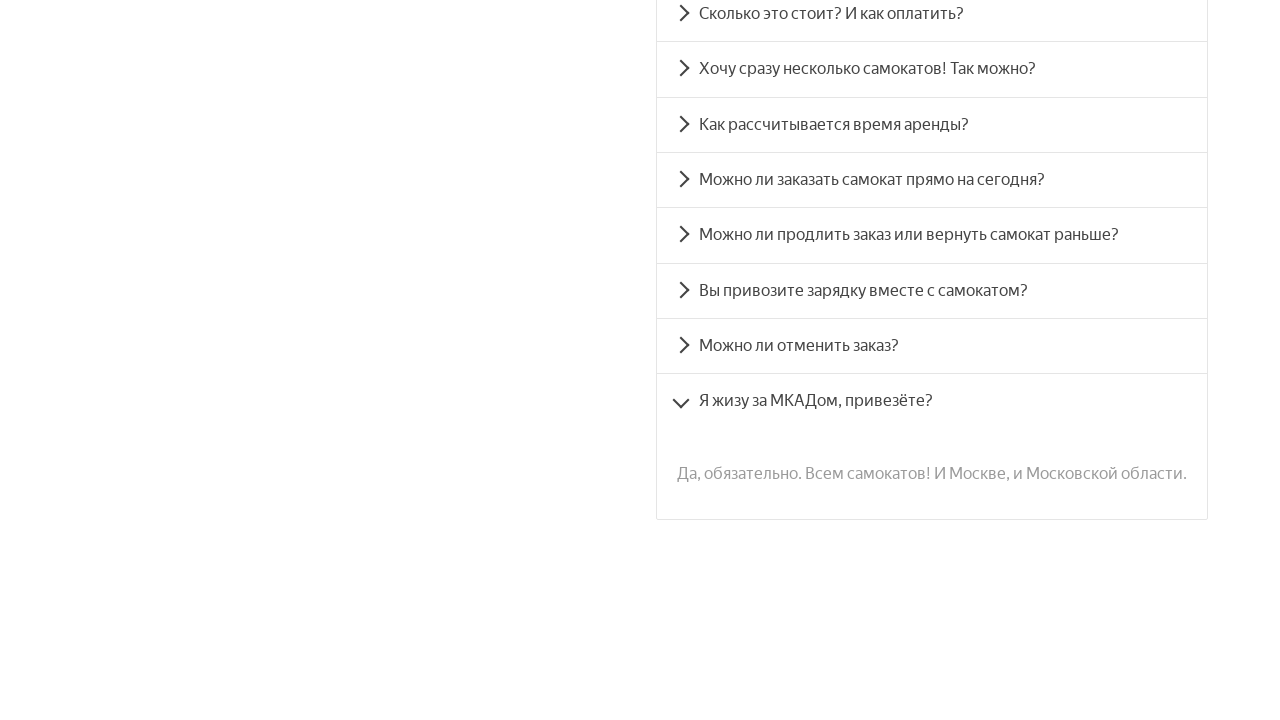

Retrieved text content from FAQ answer 8
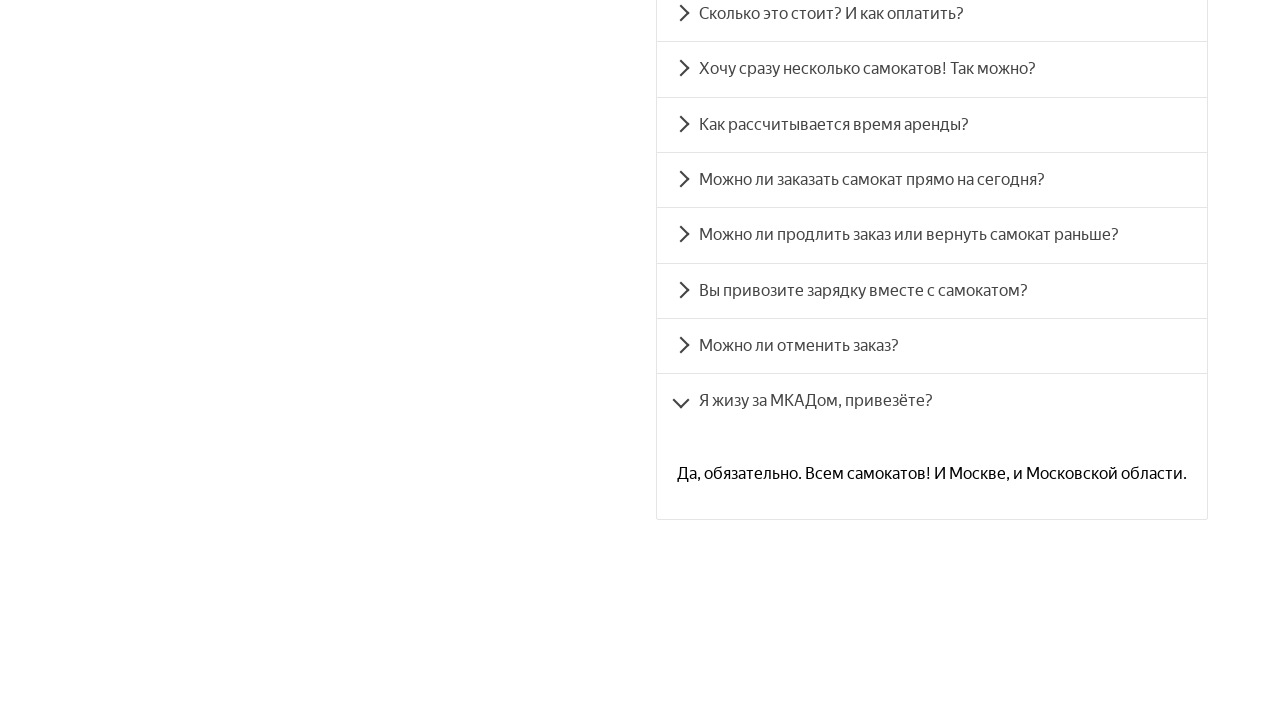

Verified expected text appears in FAQ answer 8
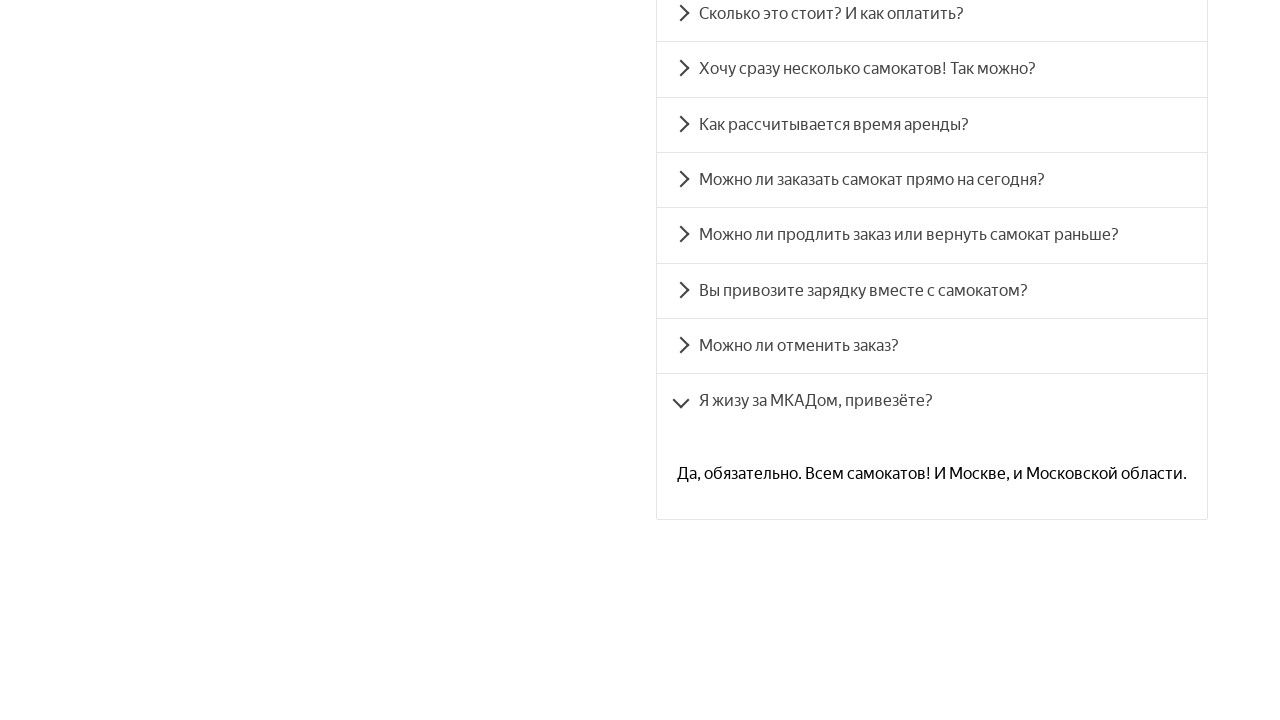

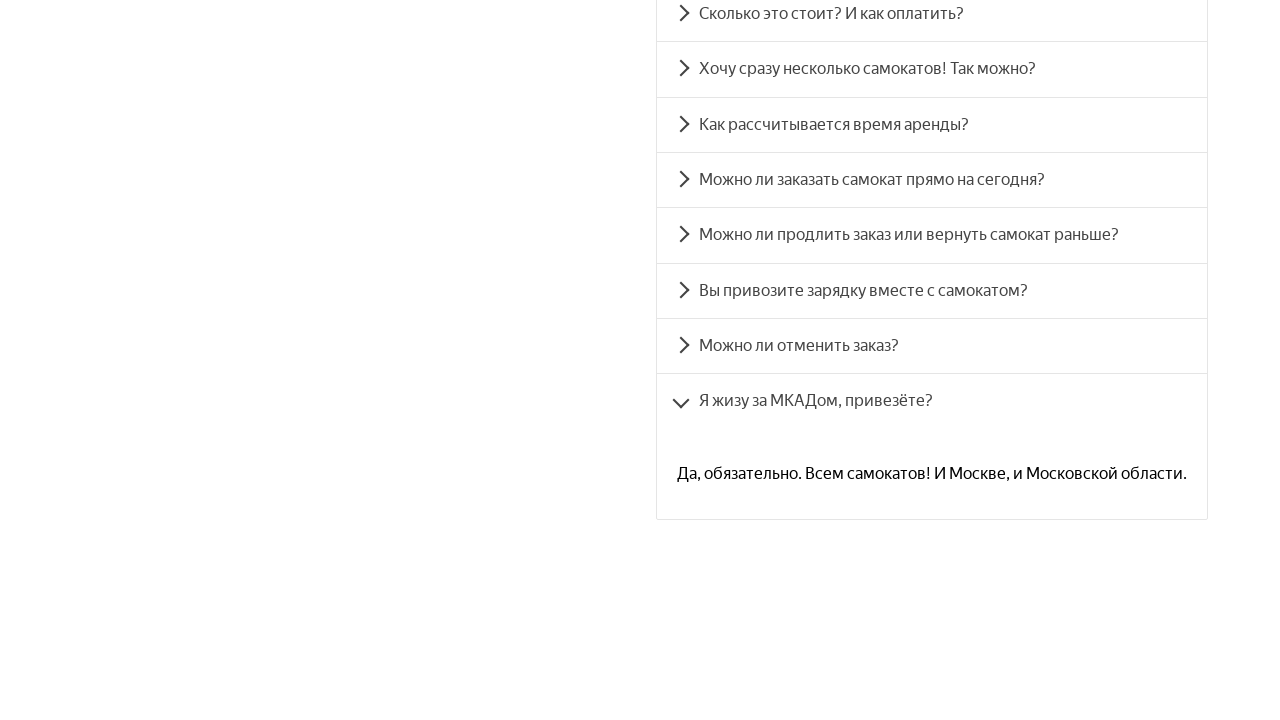